Navigates to the world clock page and iterates through table rows to capture city names from the first column

Starting URL: https://www.timeanddate.com/worldclock/

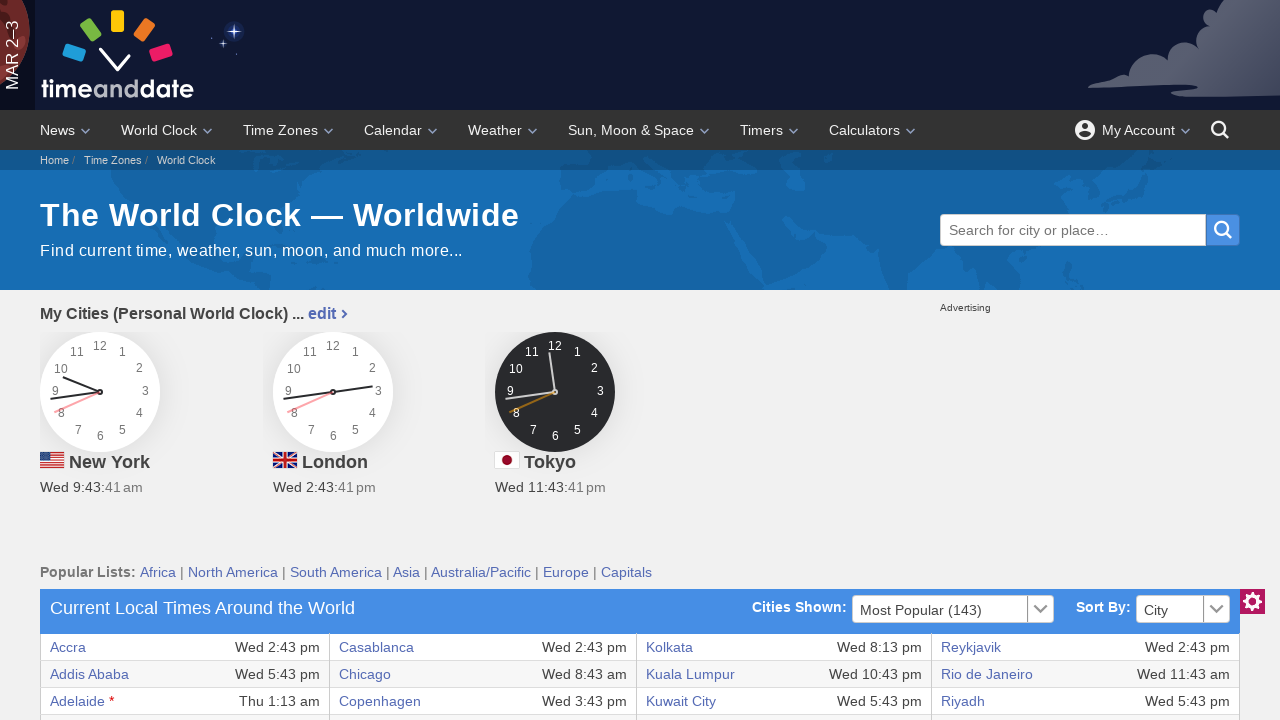

Waited for world clock table to load
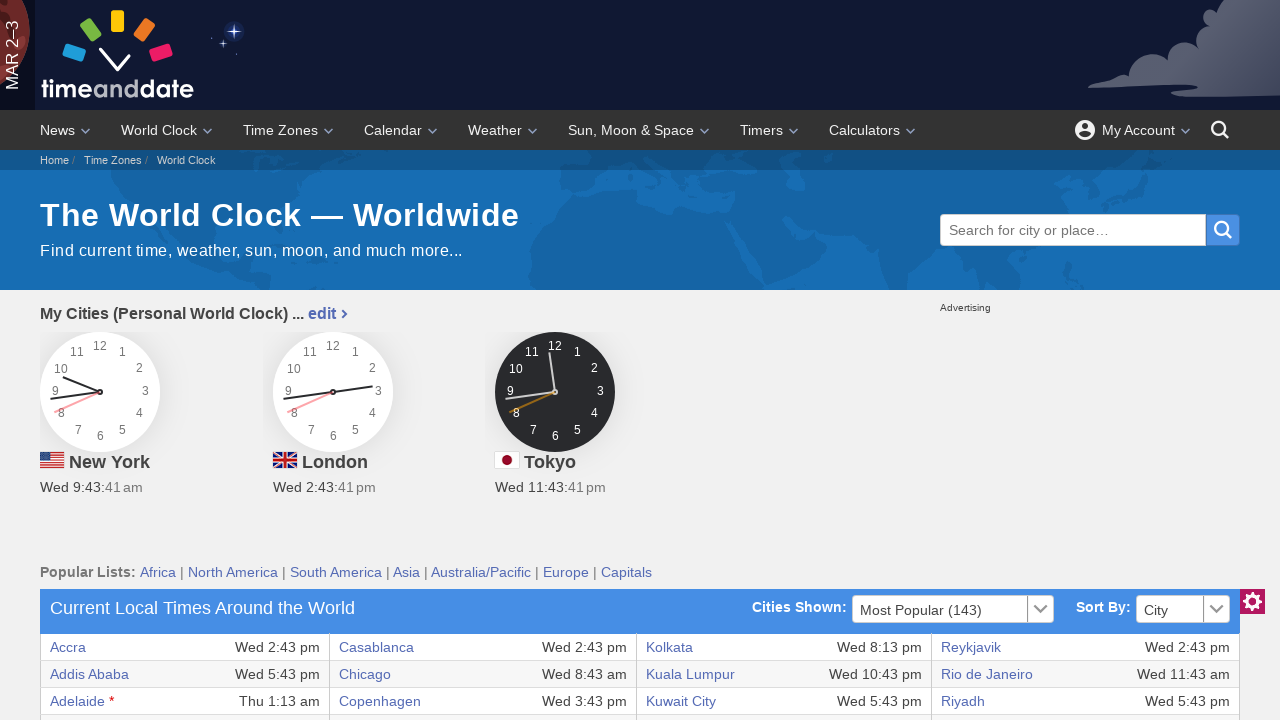

Located city name element in row 1
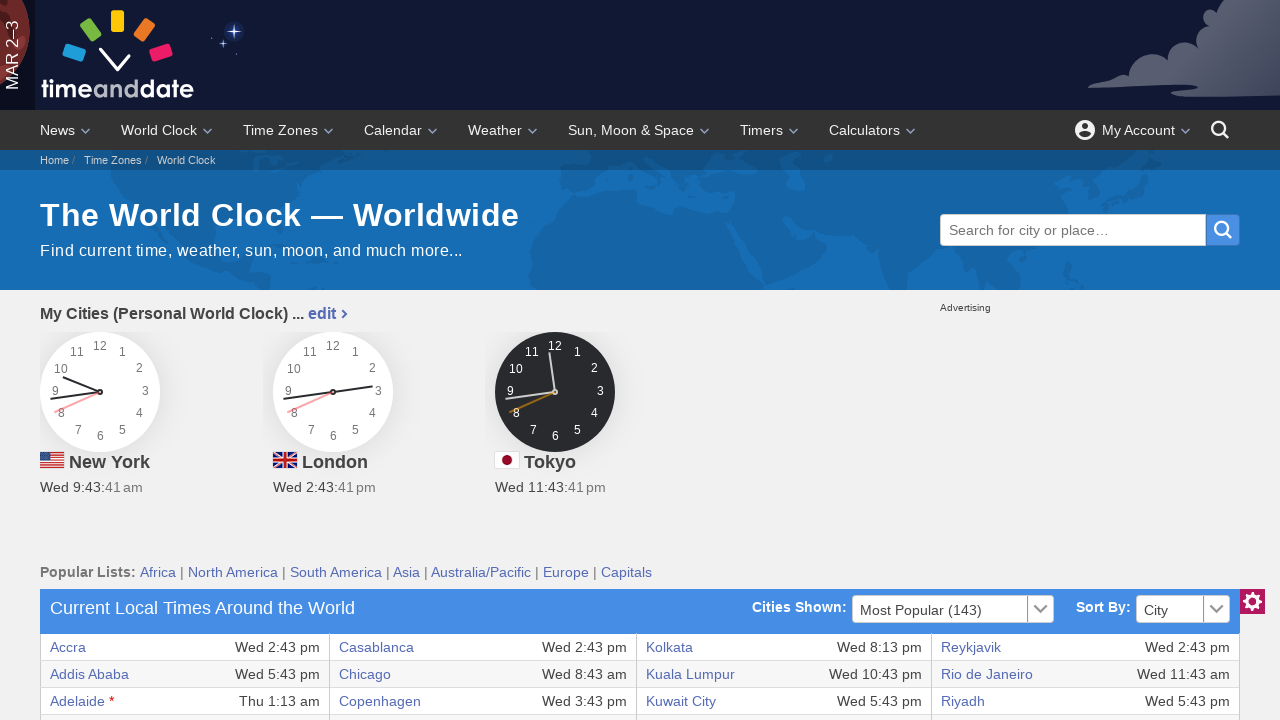

Captured city name: Accra
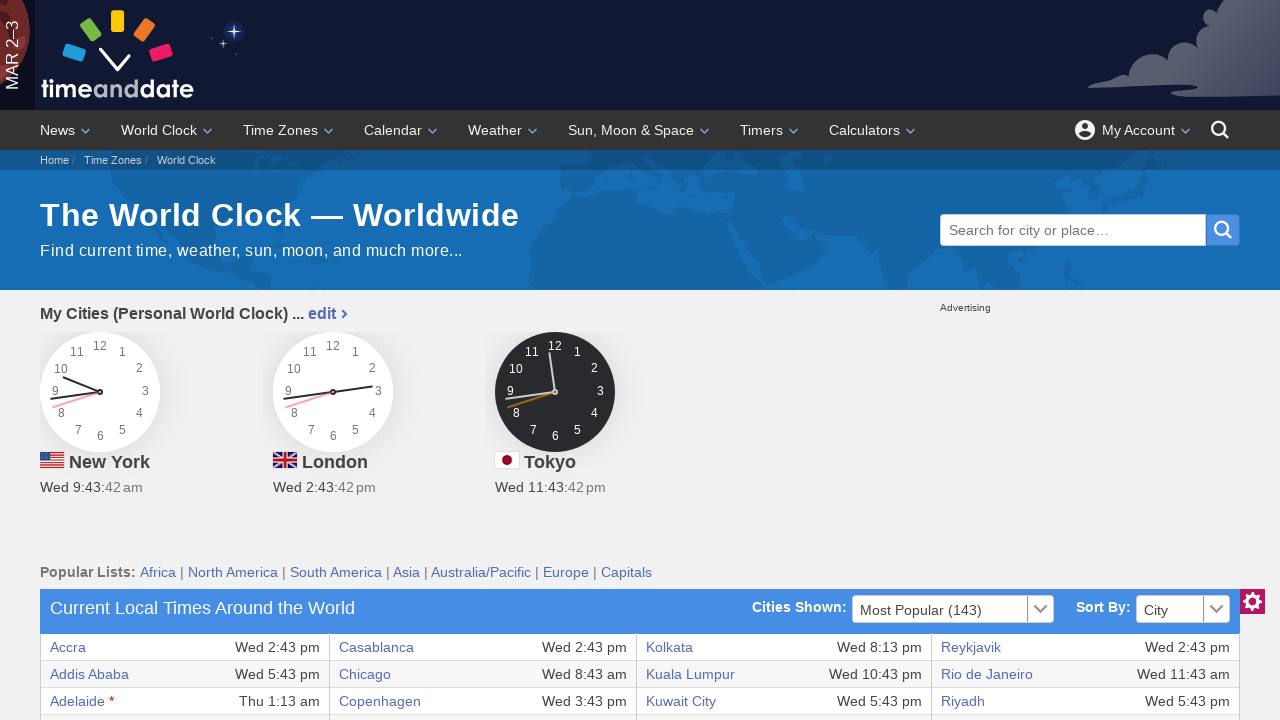

Located city name element in row 2
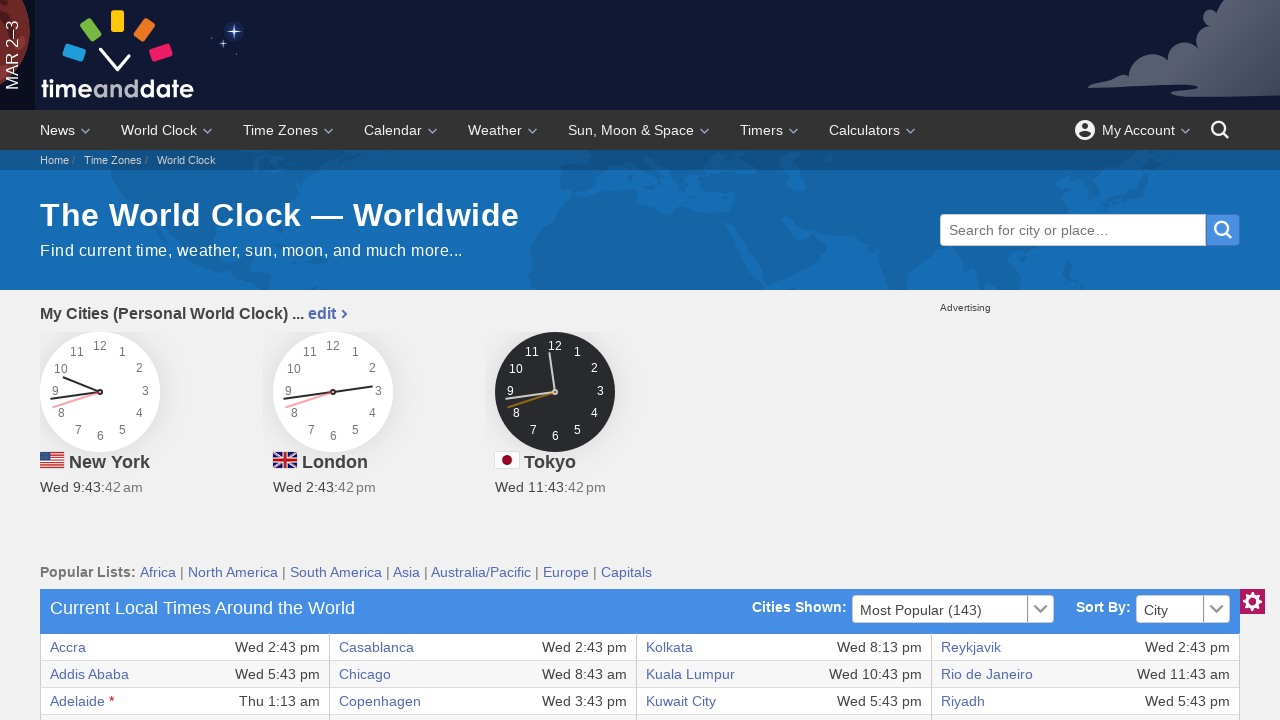

Captured city name: Addis Ababa
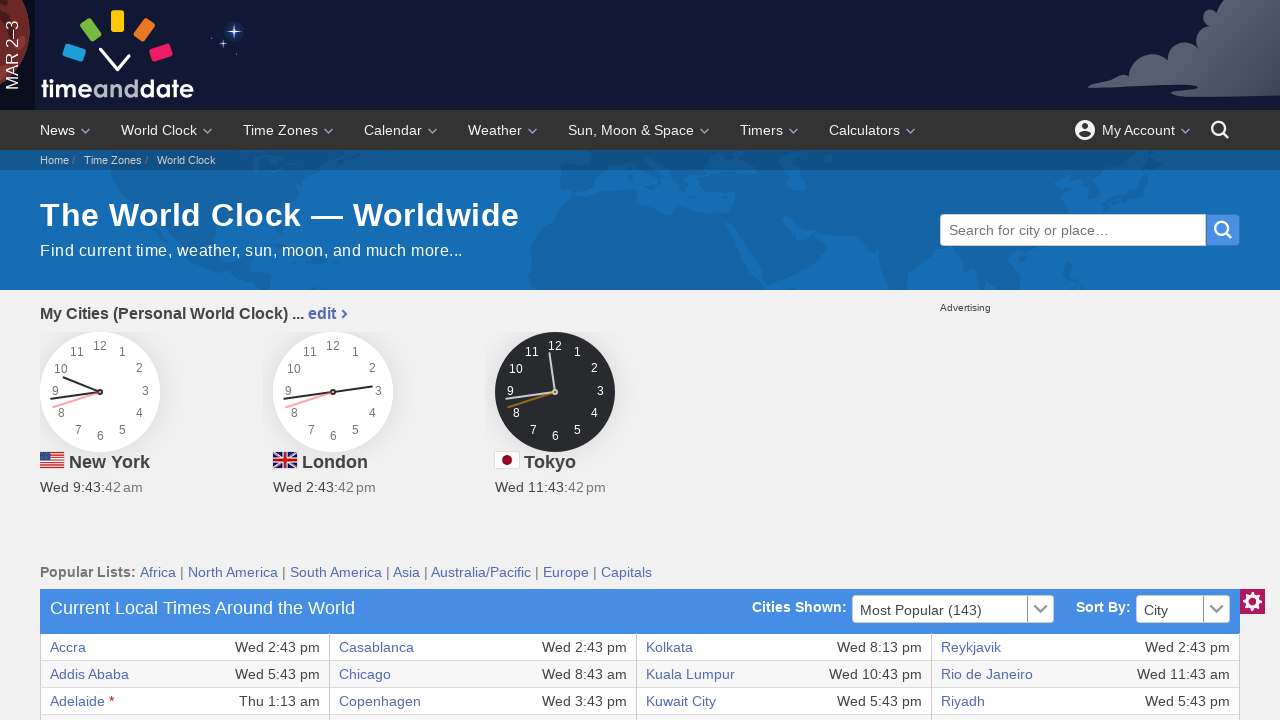

Located city name element in row 3
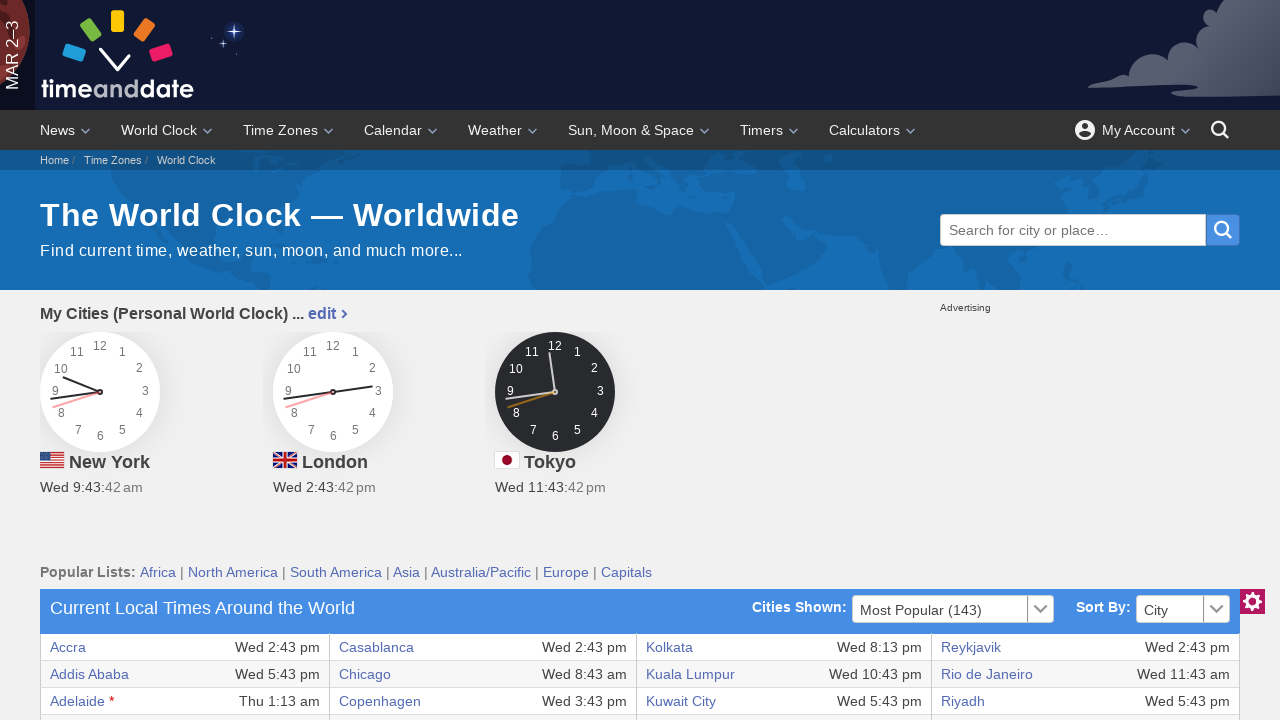

Captured city name: Adelaide
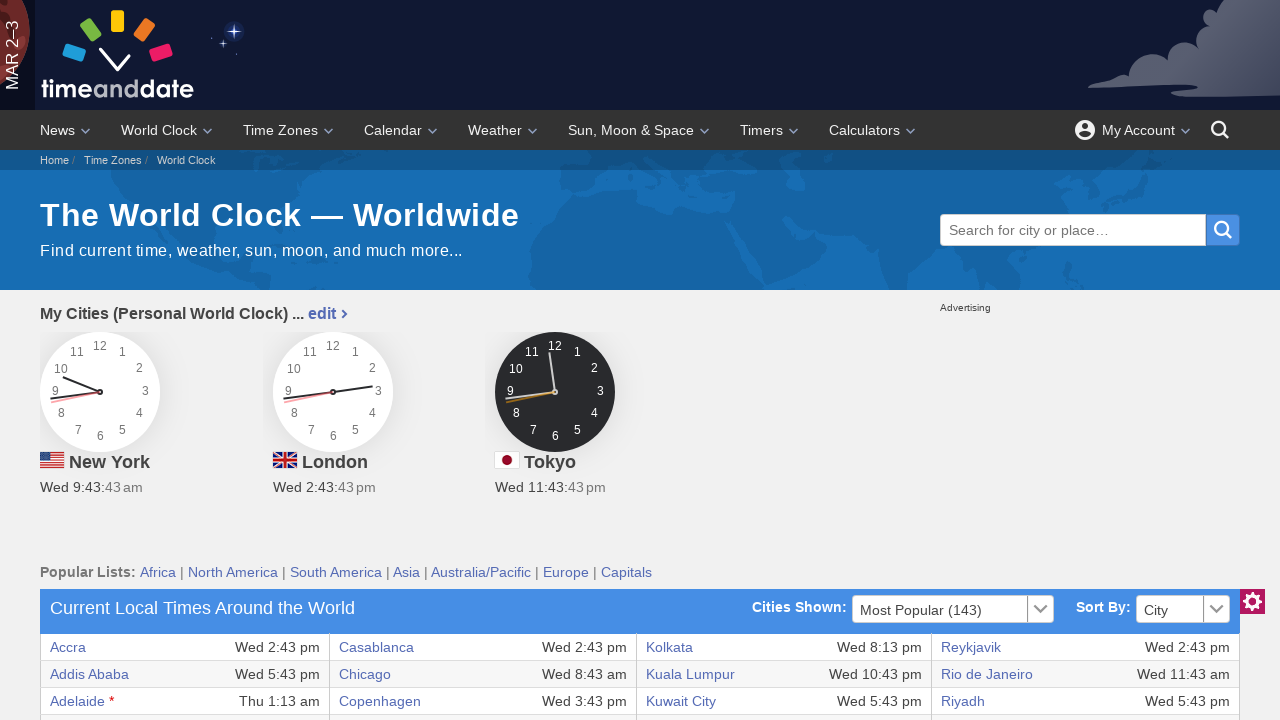

Located city name element in row 4
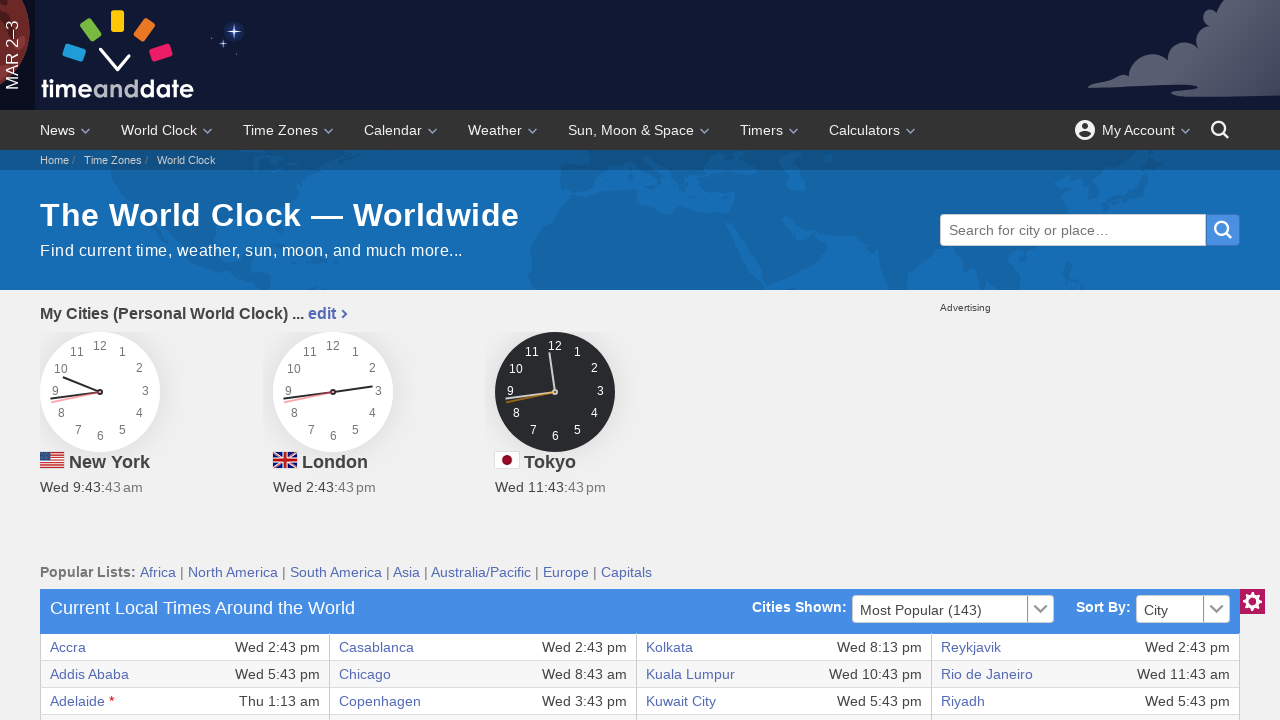

Captured city name: Algiers
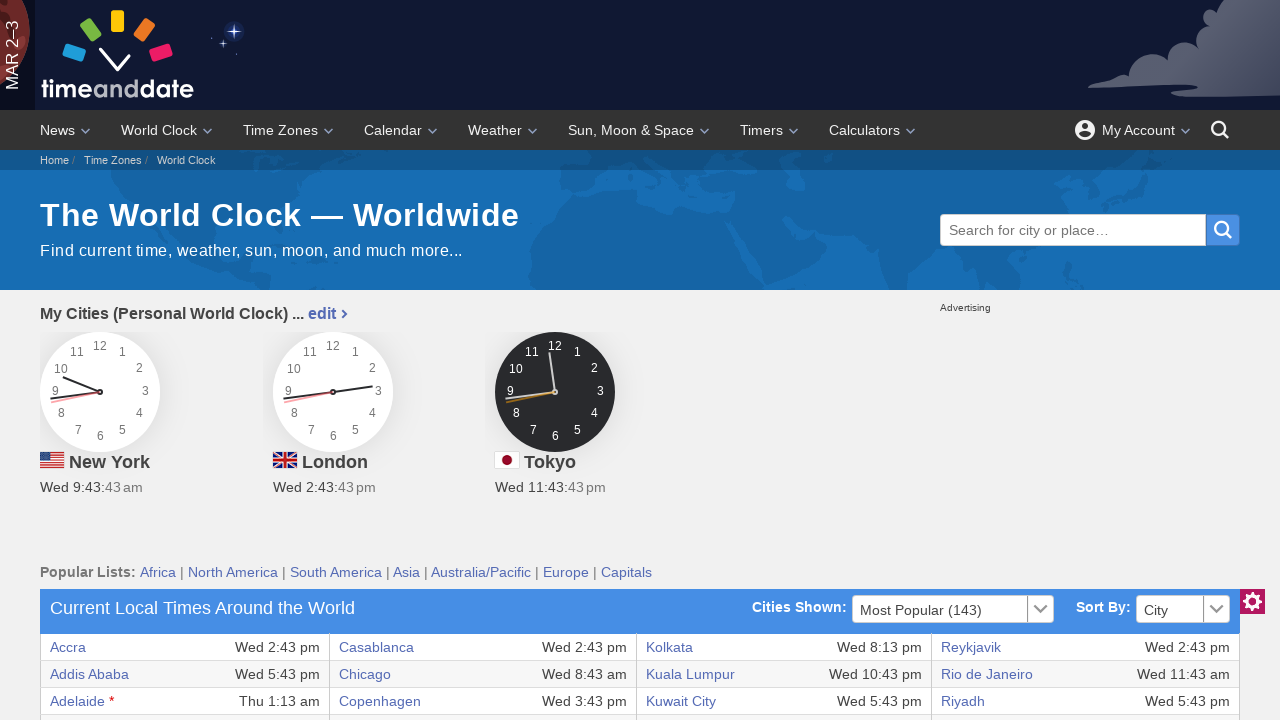

Located city name element in row 5
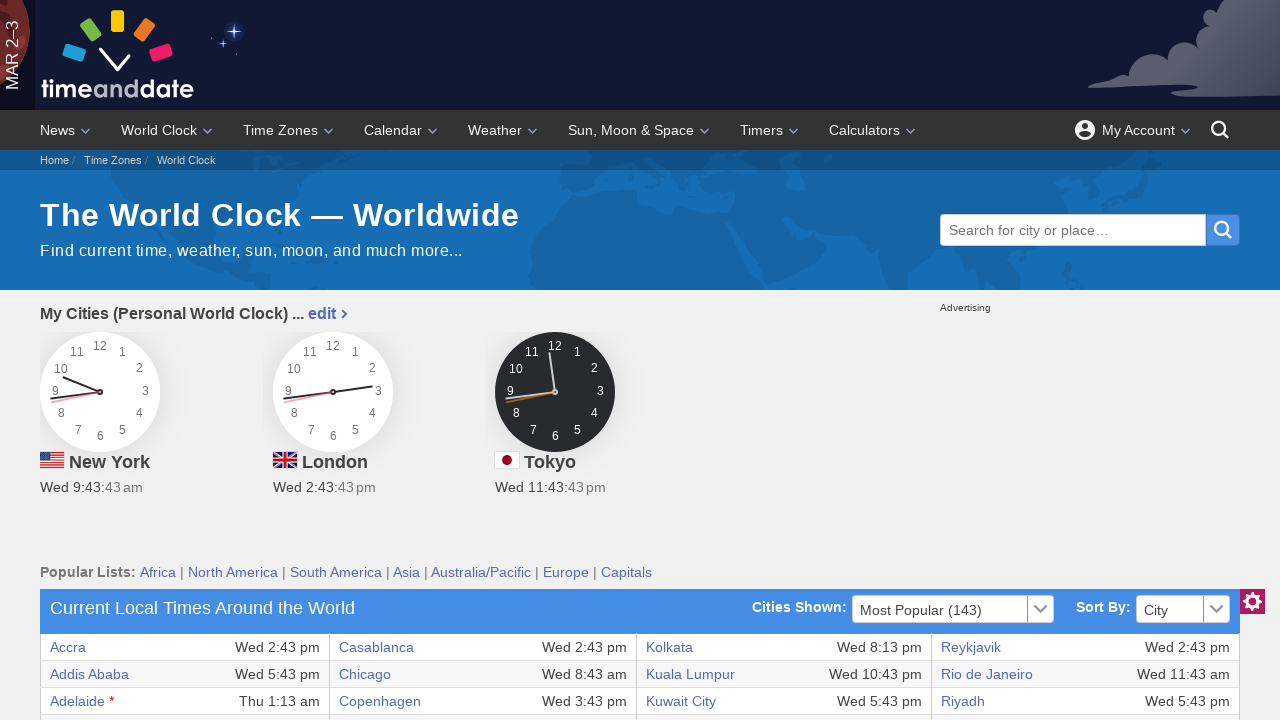

Captured city name: Almaty
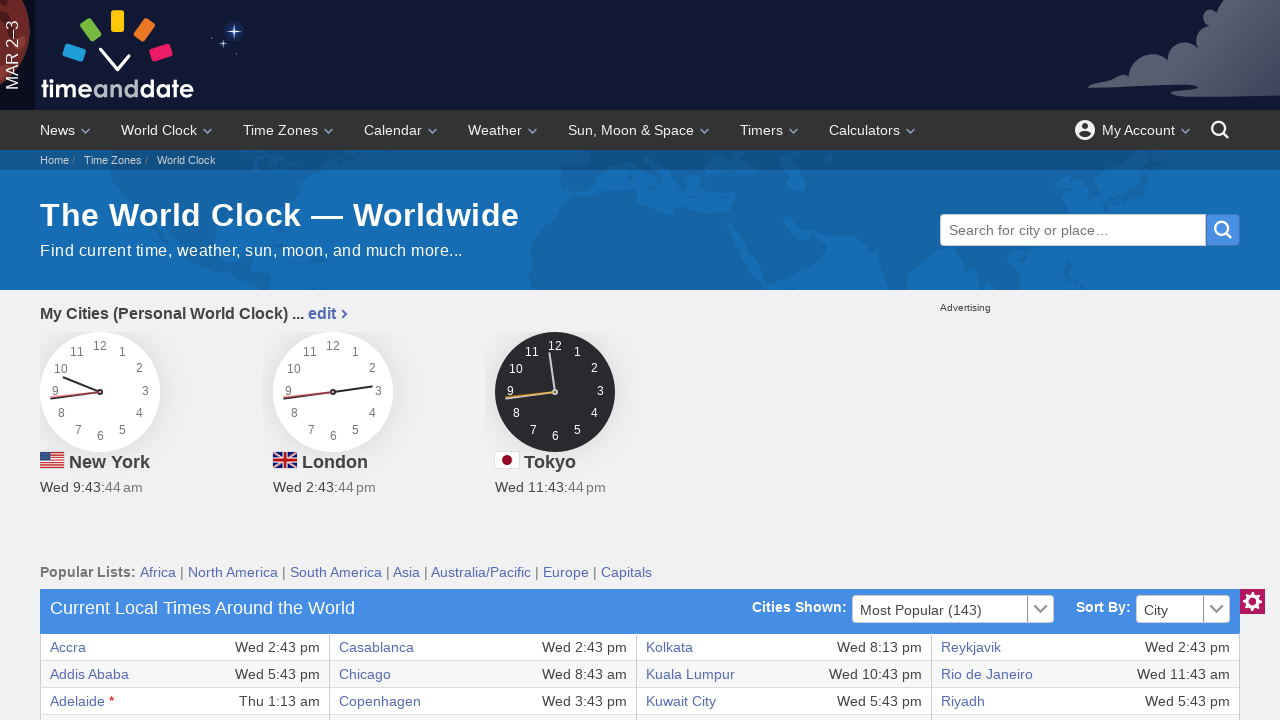

Located city name element in row 6
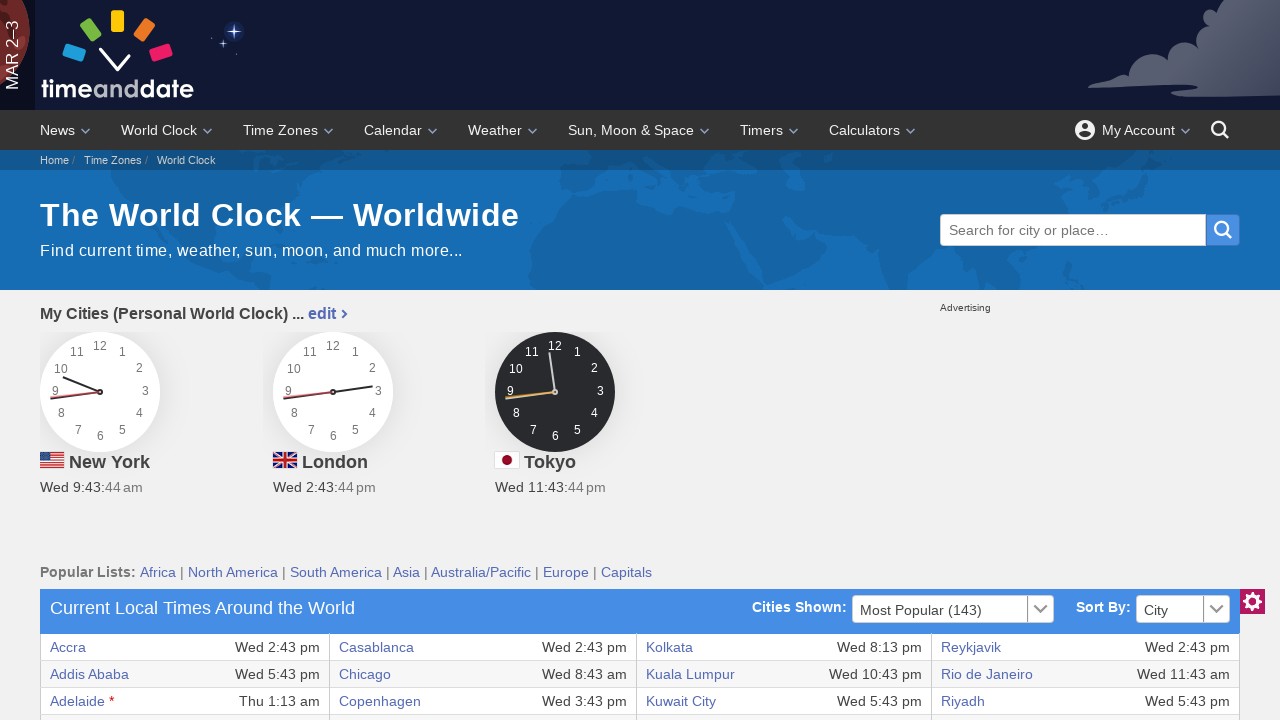

Captured city name: Amman
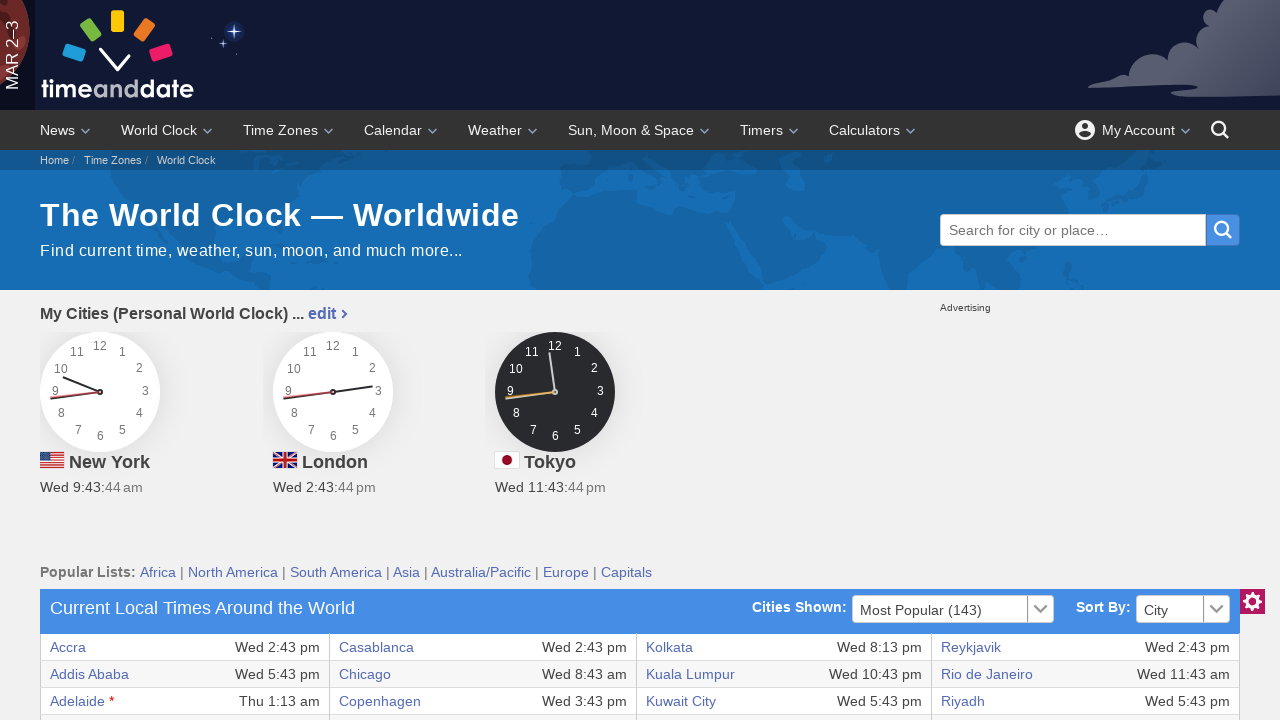

Located city name element in row 7
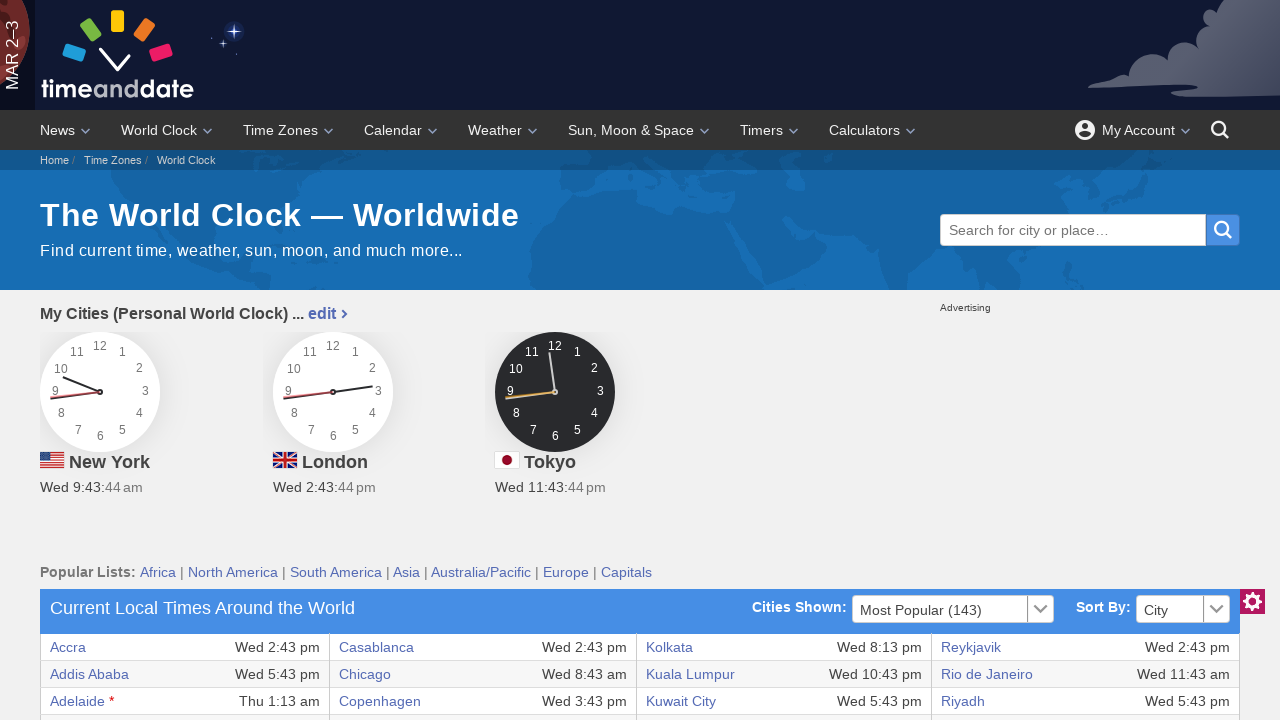

Captured city name: Amsterdam
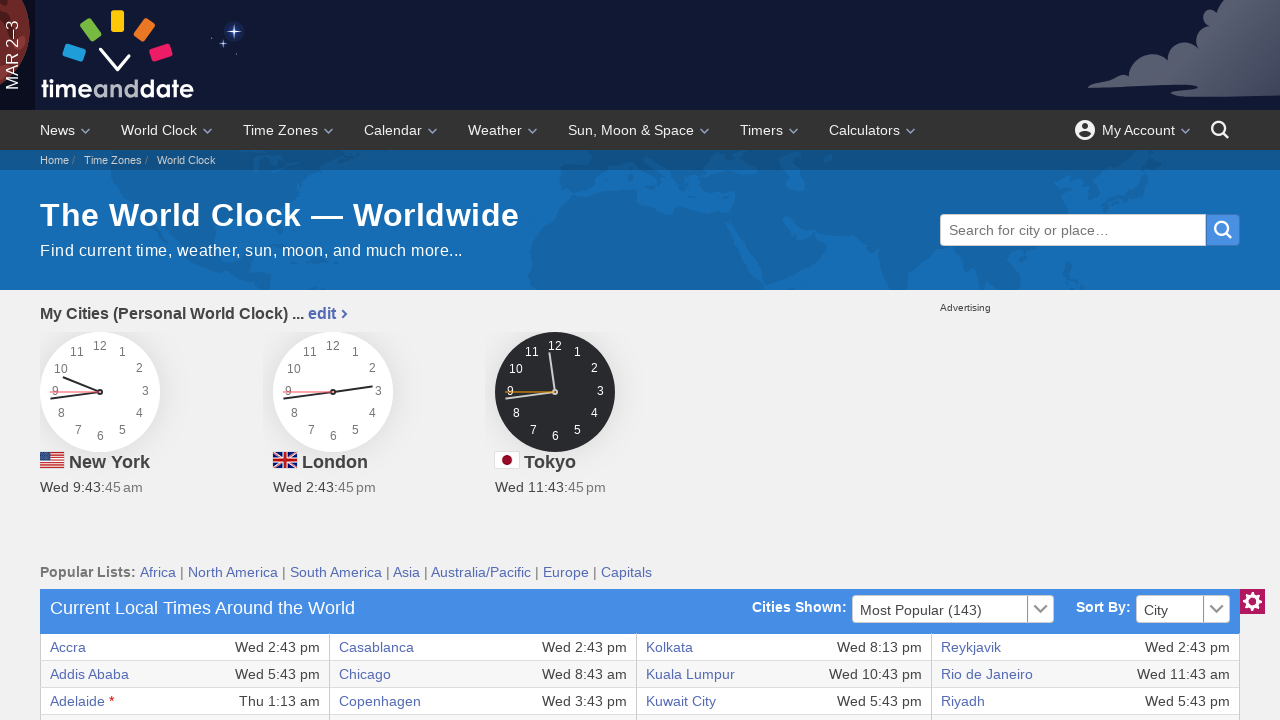

Located city name element in row 8
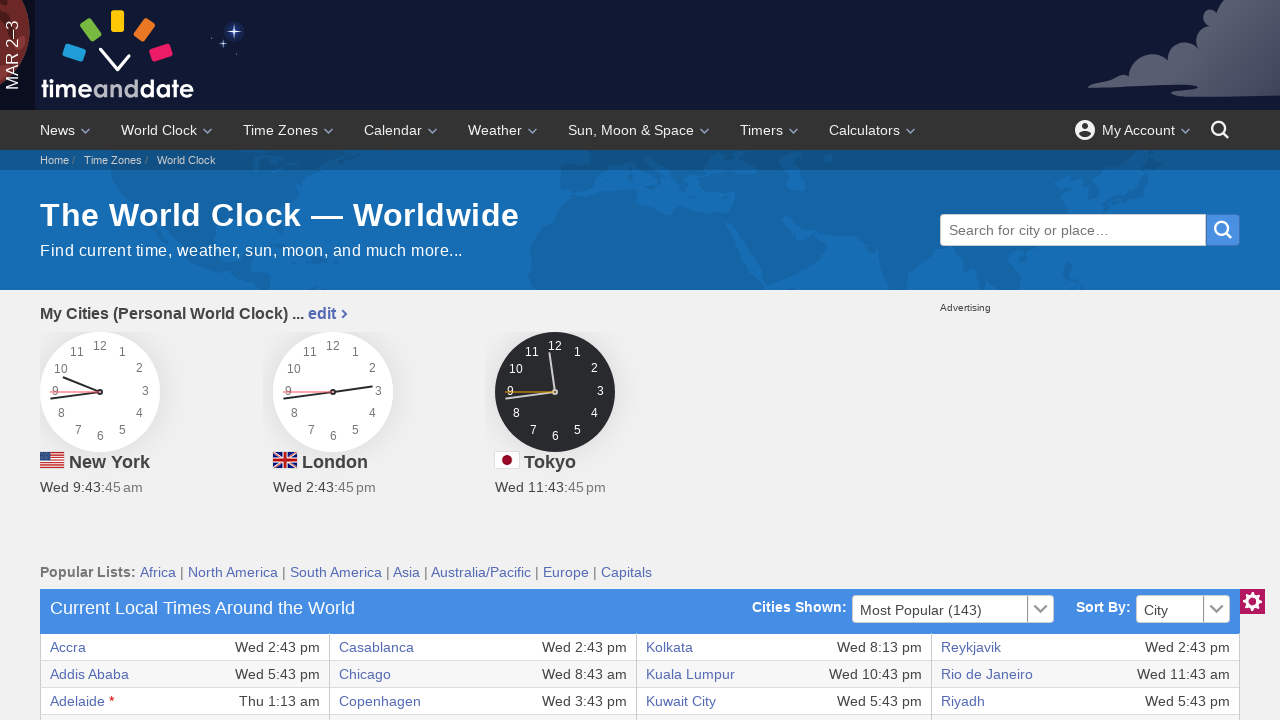

Captured city name: Anadyr
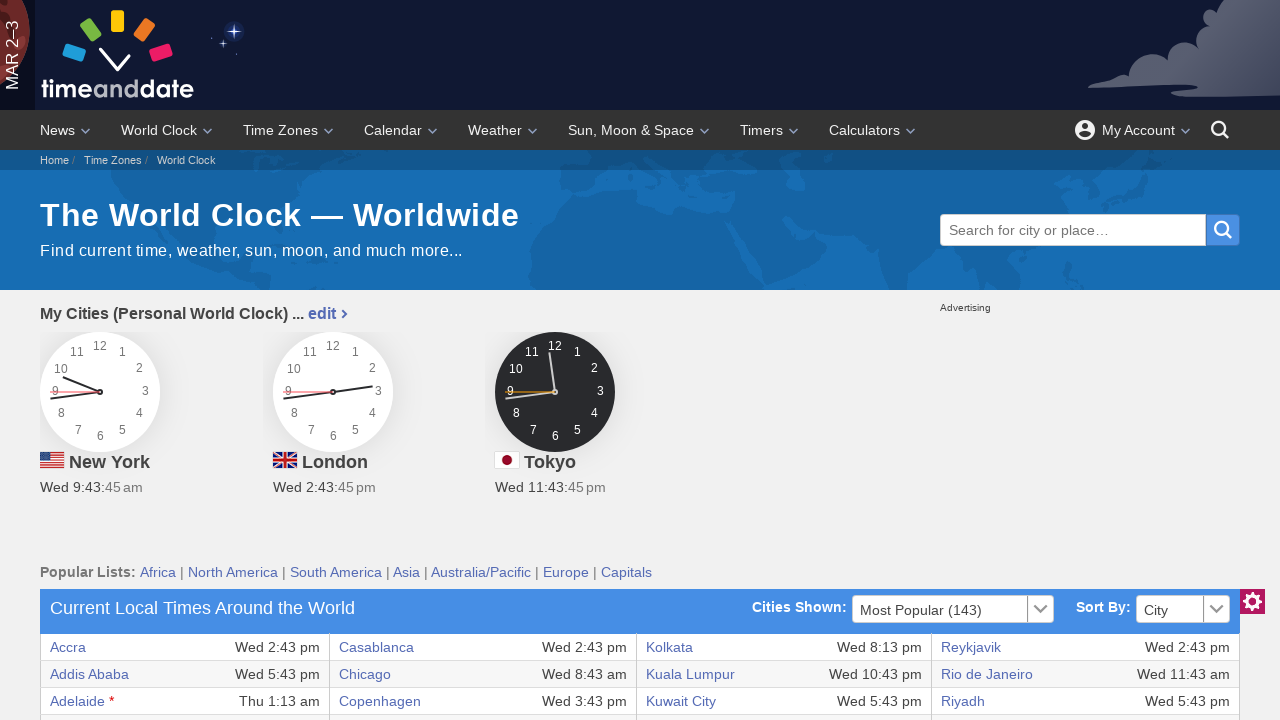

Located city name element in row 9
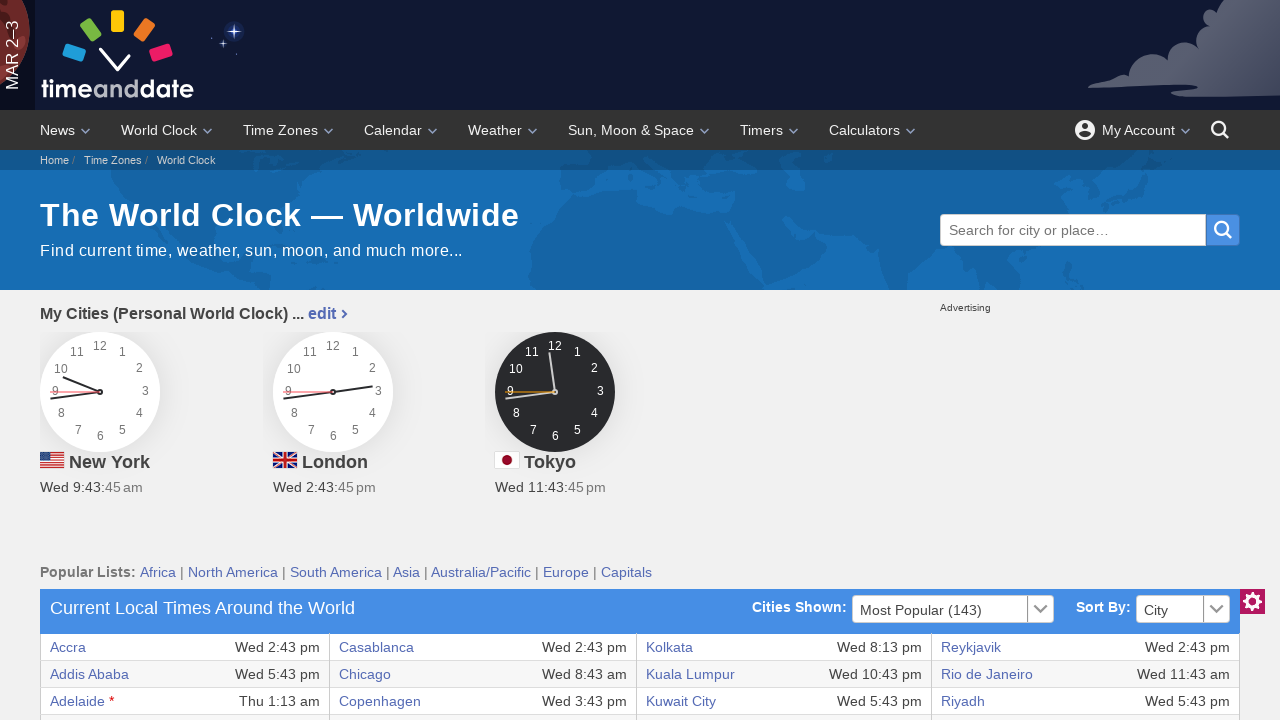

Captured city name: Anchorage
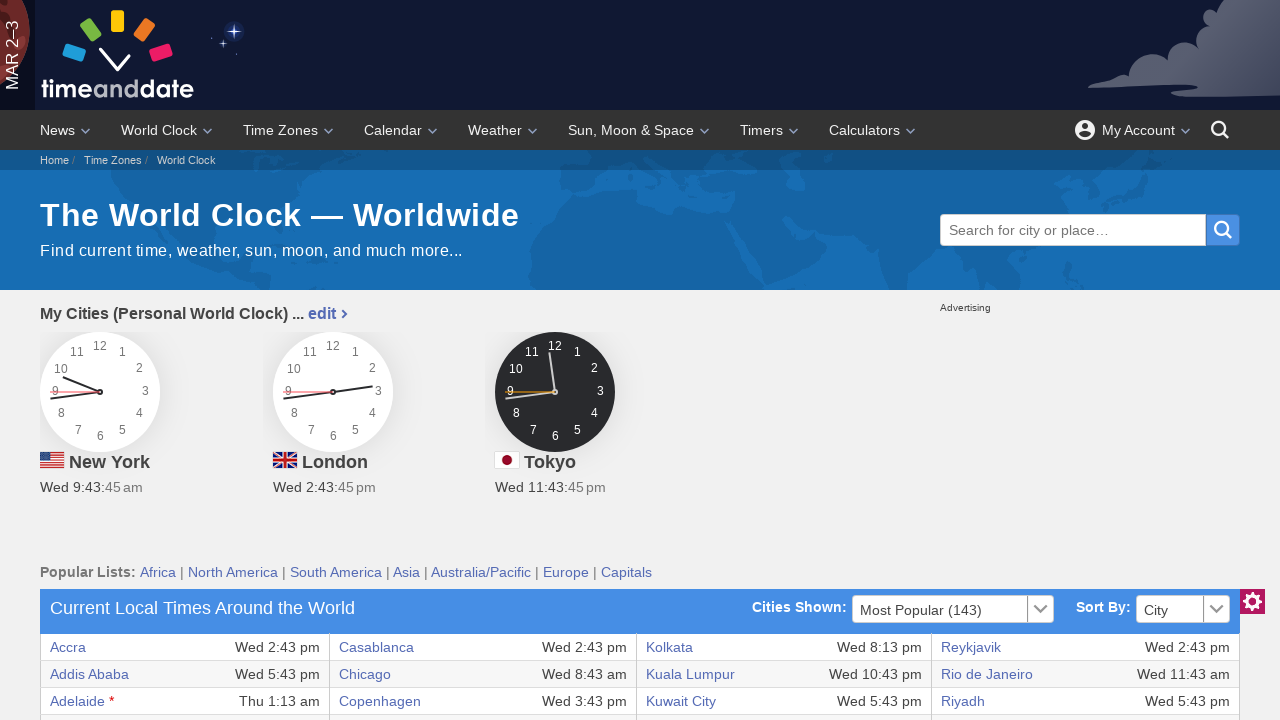

Located city name element in row 10
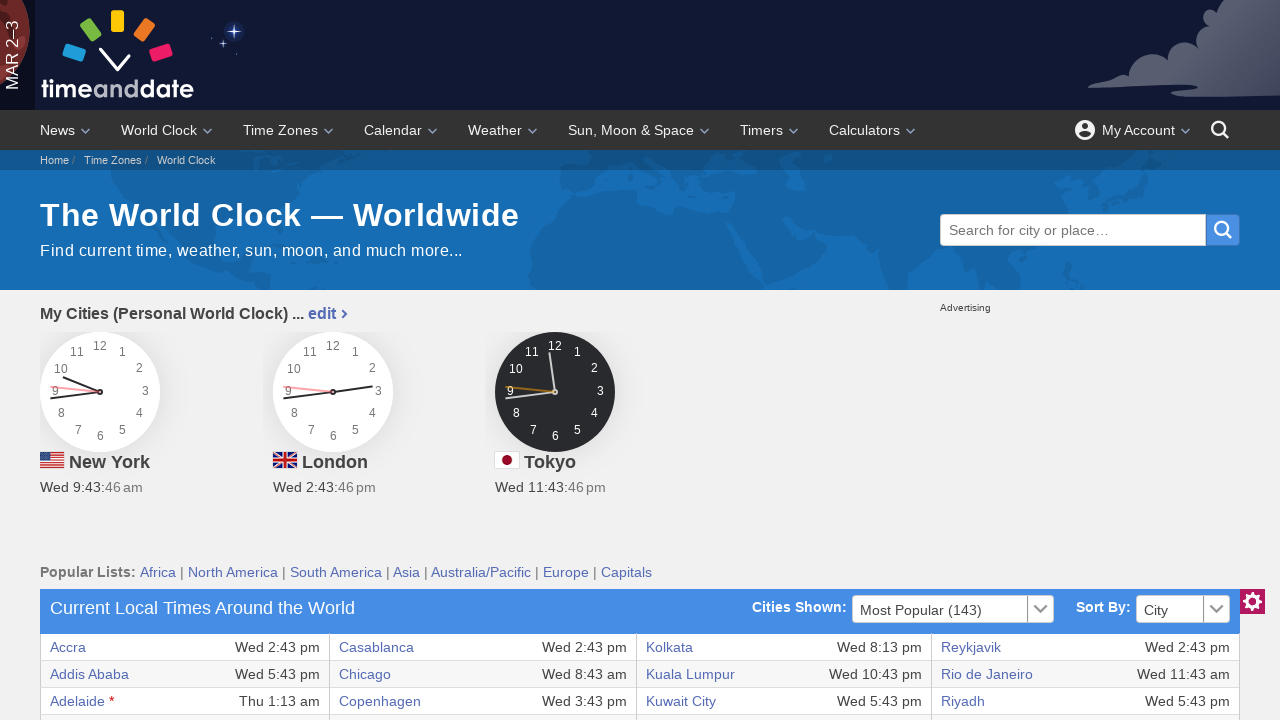

Captured city name: Ankara
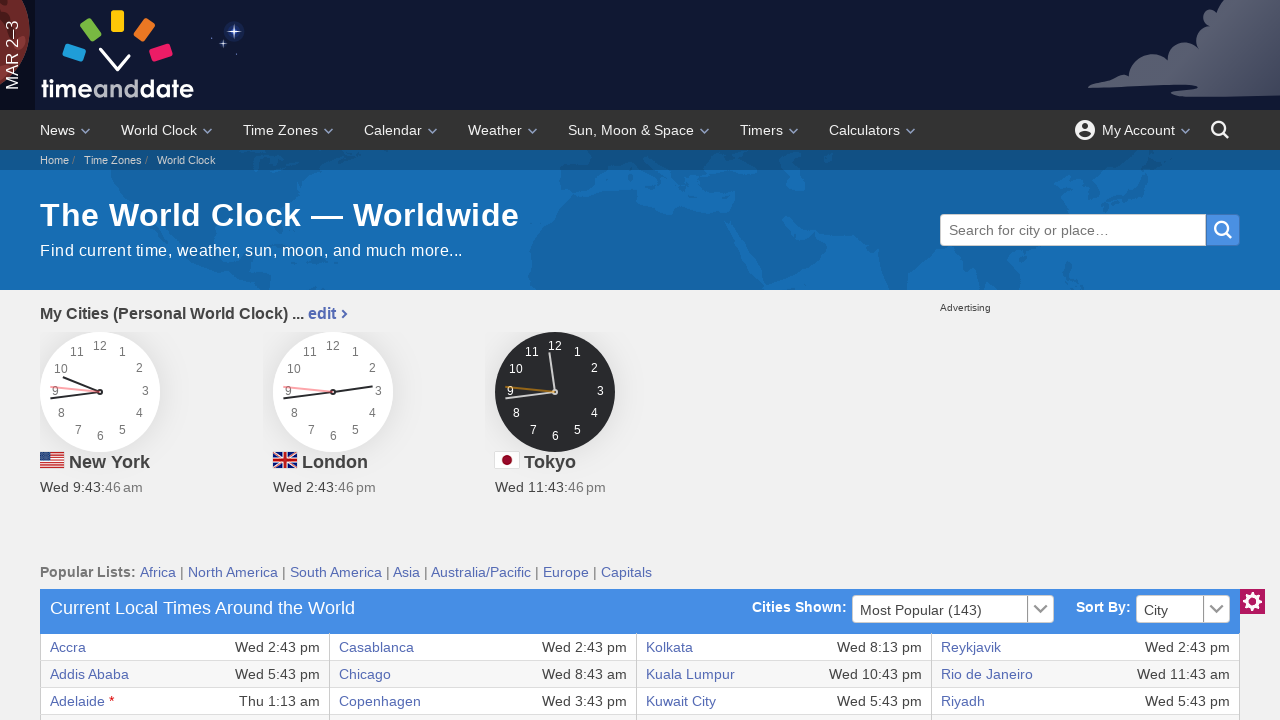

Located city name element in row 11
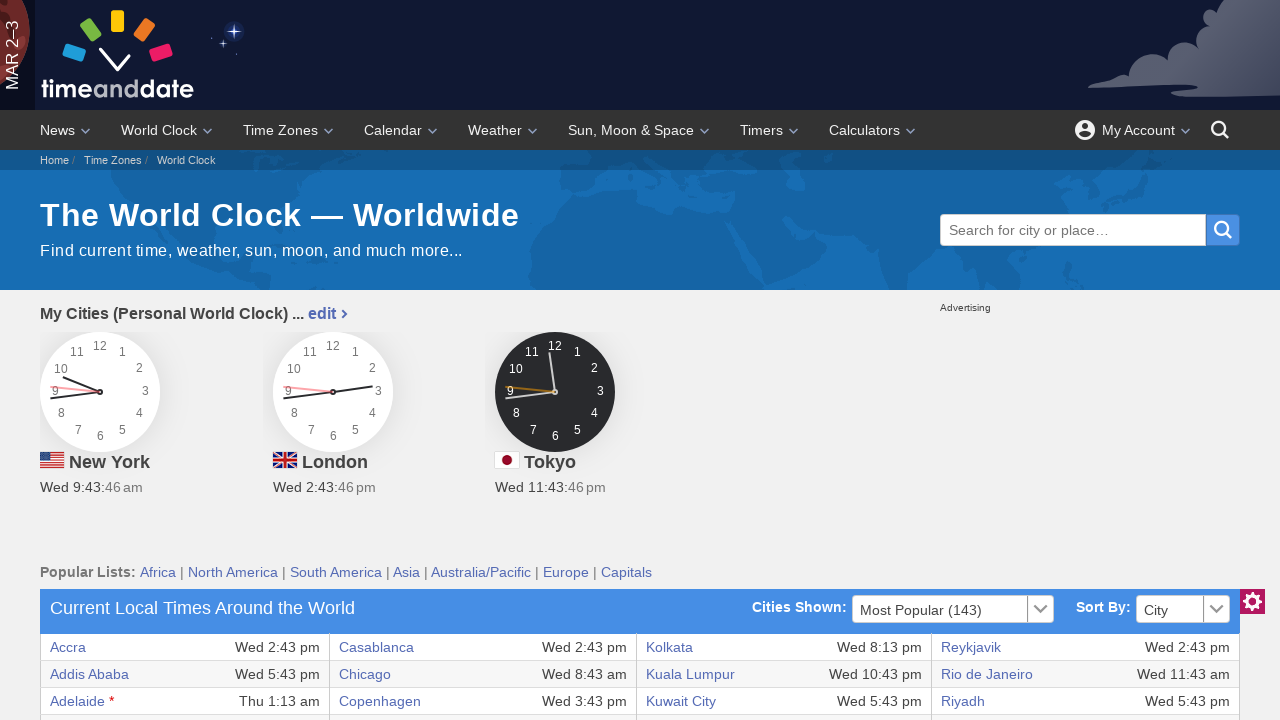

Captured city name: Antananarivo
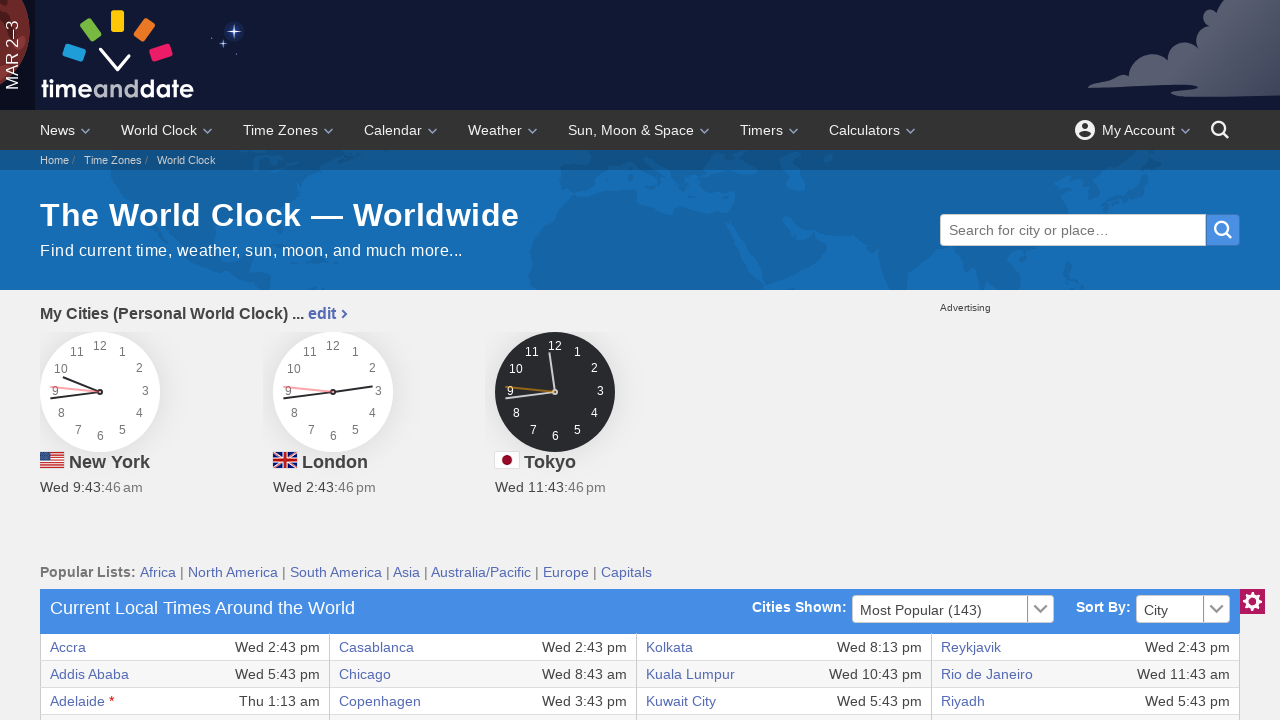

Located city name element in row 12
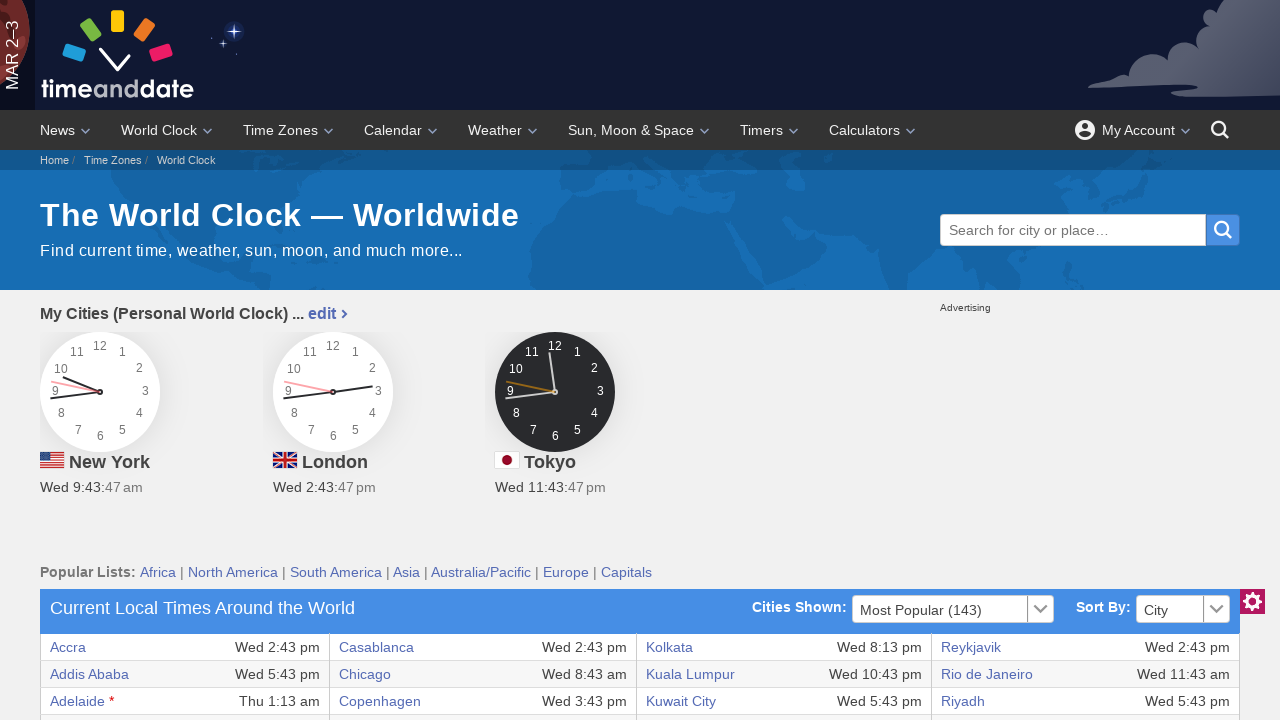

Captured city name: Asuncion
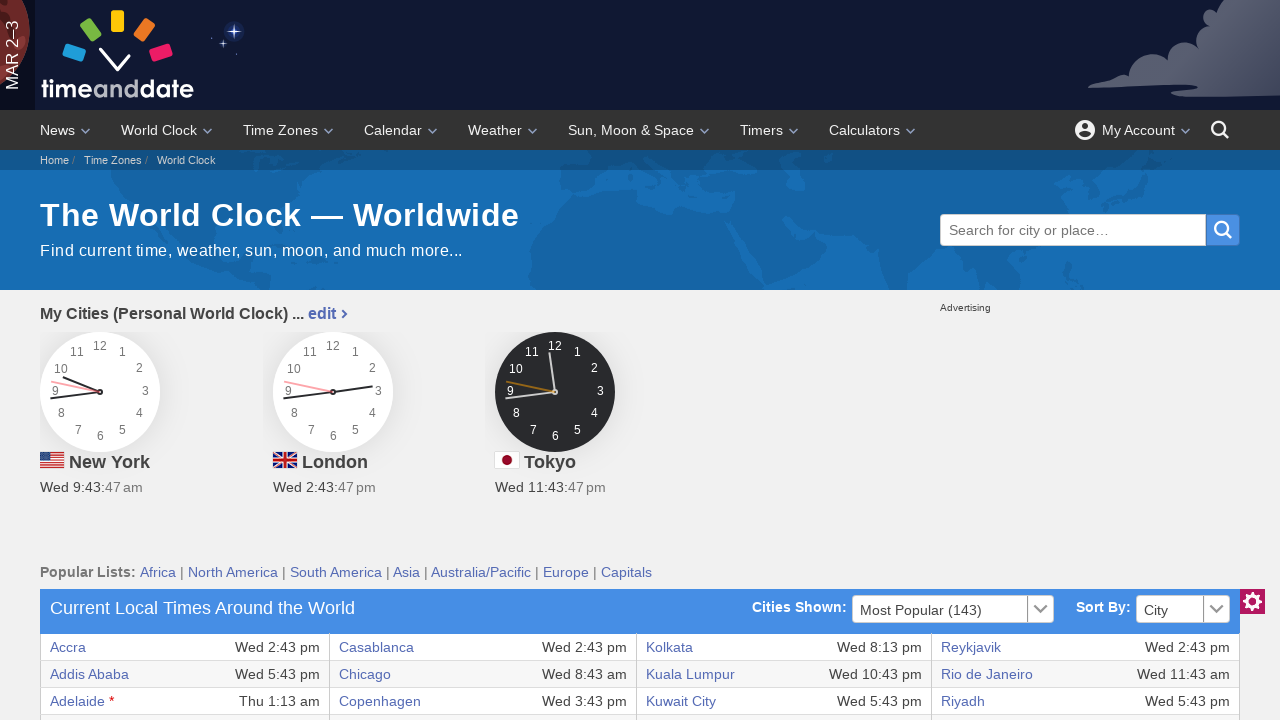

Located city name element in row 13
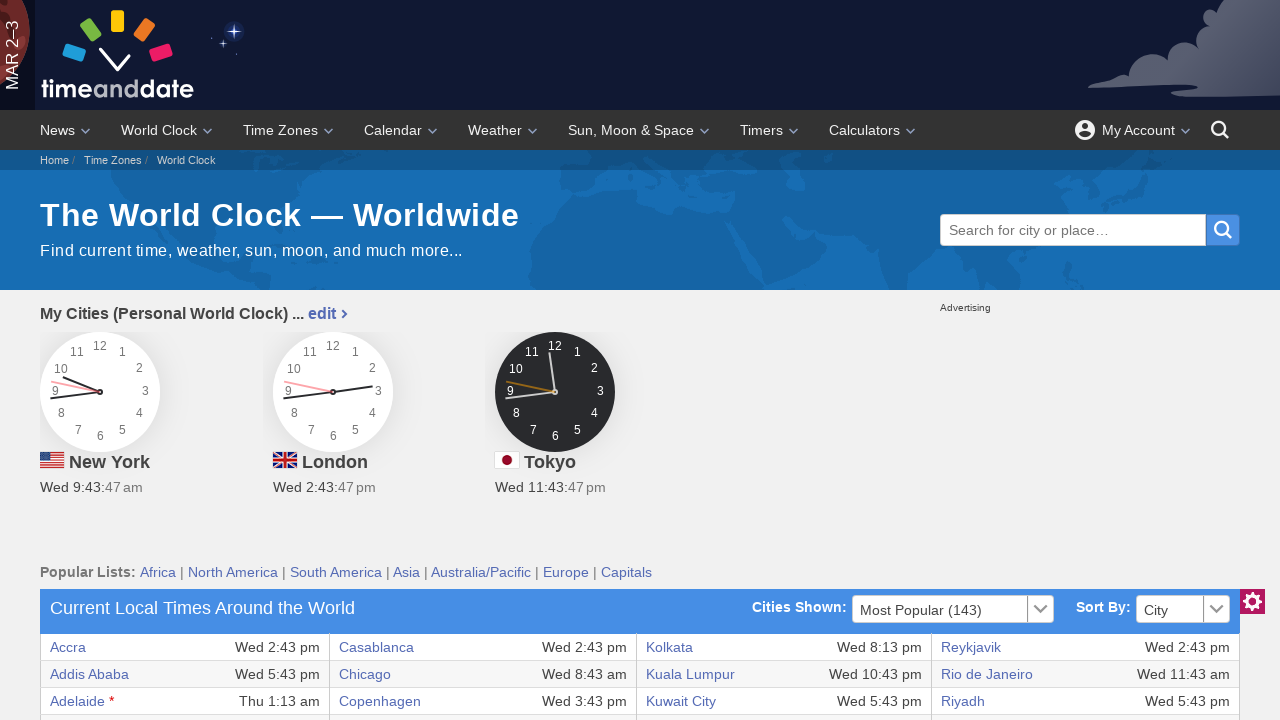

Captured city name: Athens
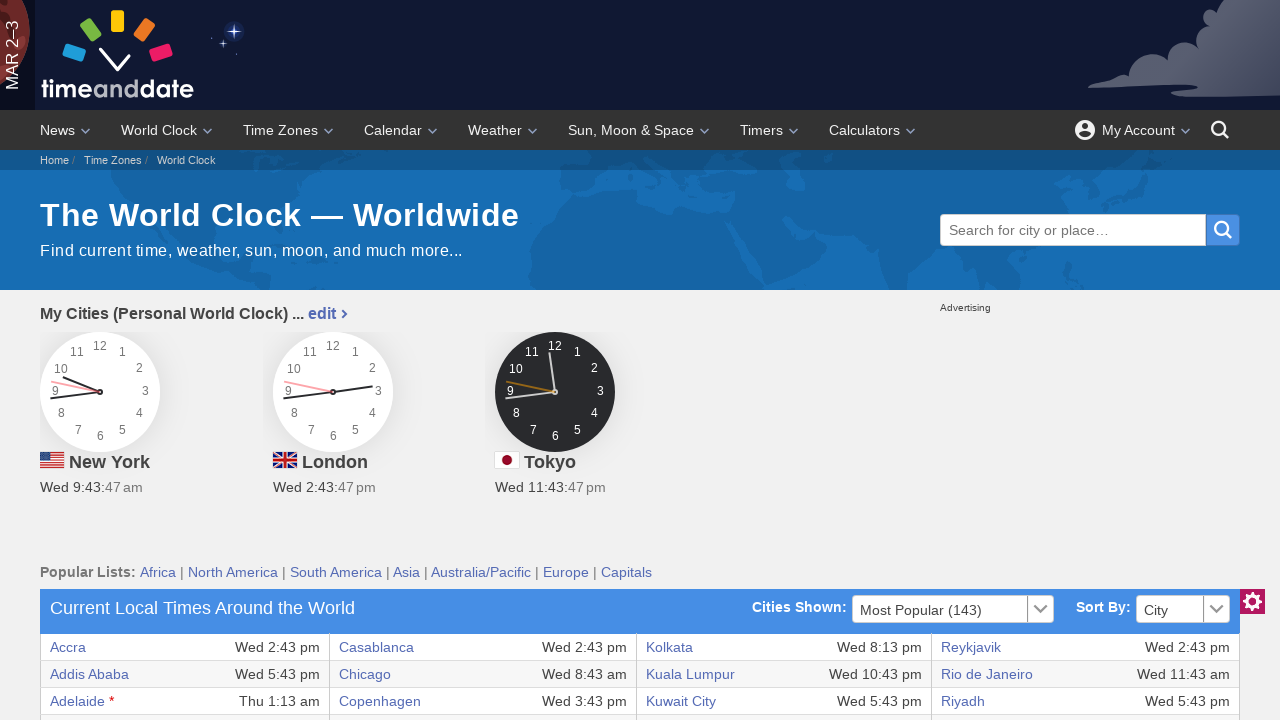

Located city name element in row 14
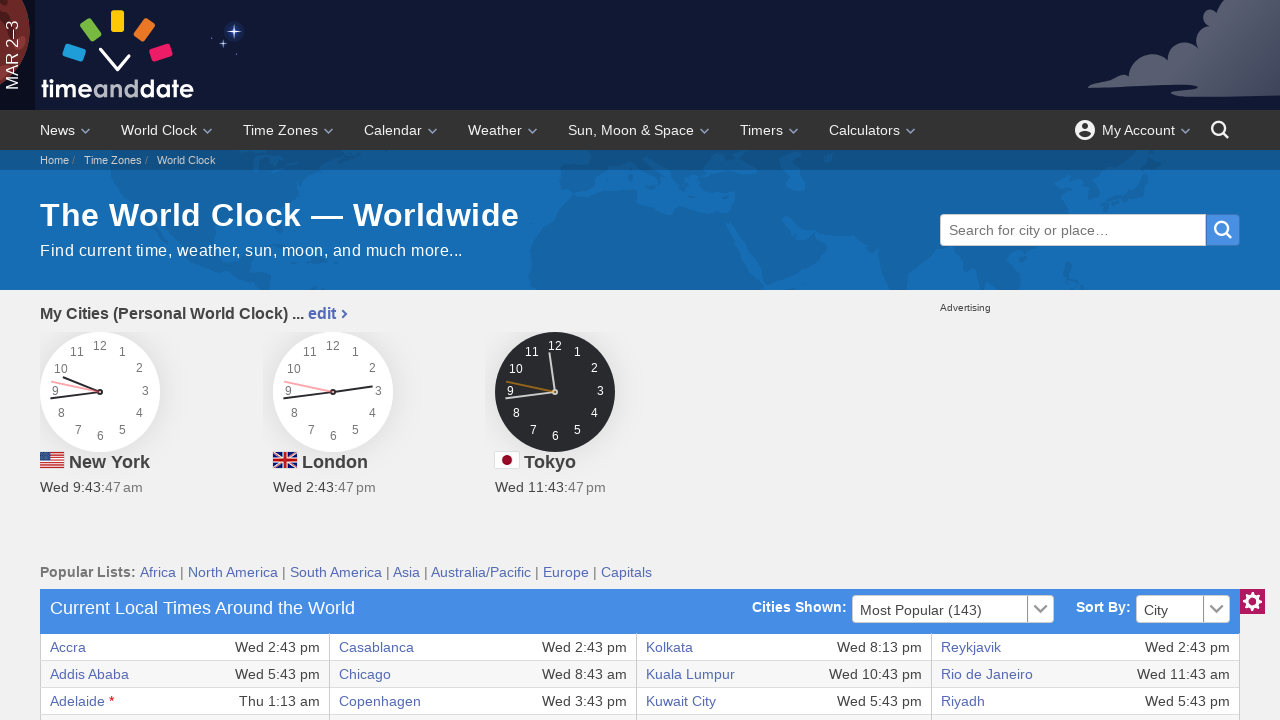

Captured city name: Atlanta
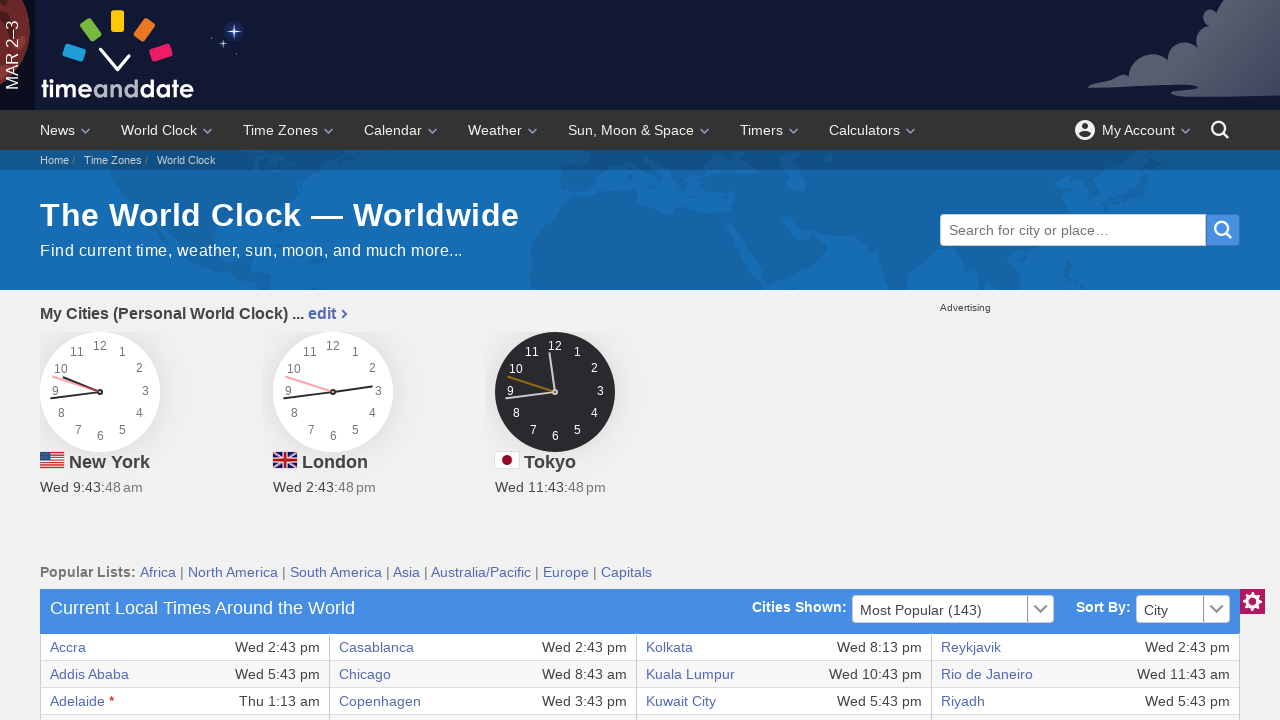

Located city name element in row 15
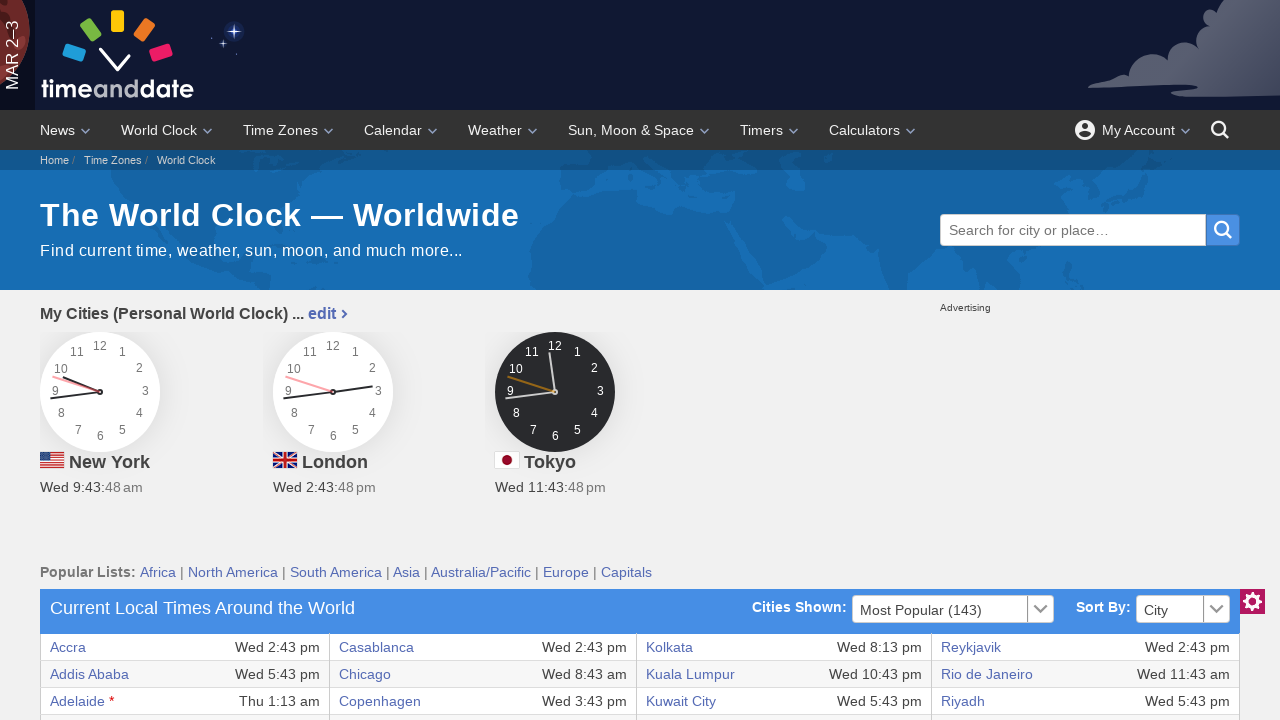

Captured city name: Auckland
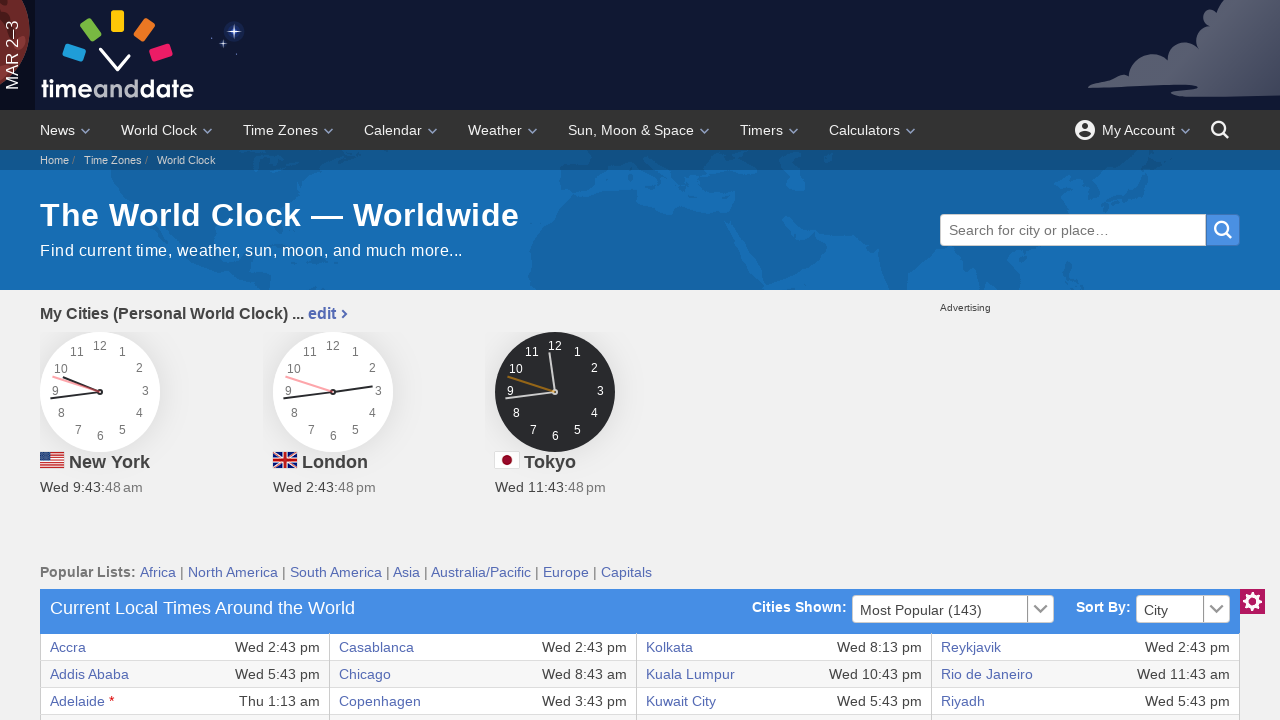

Located city name element in row 16
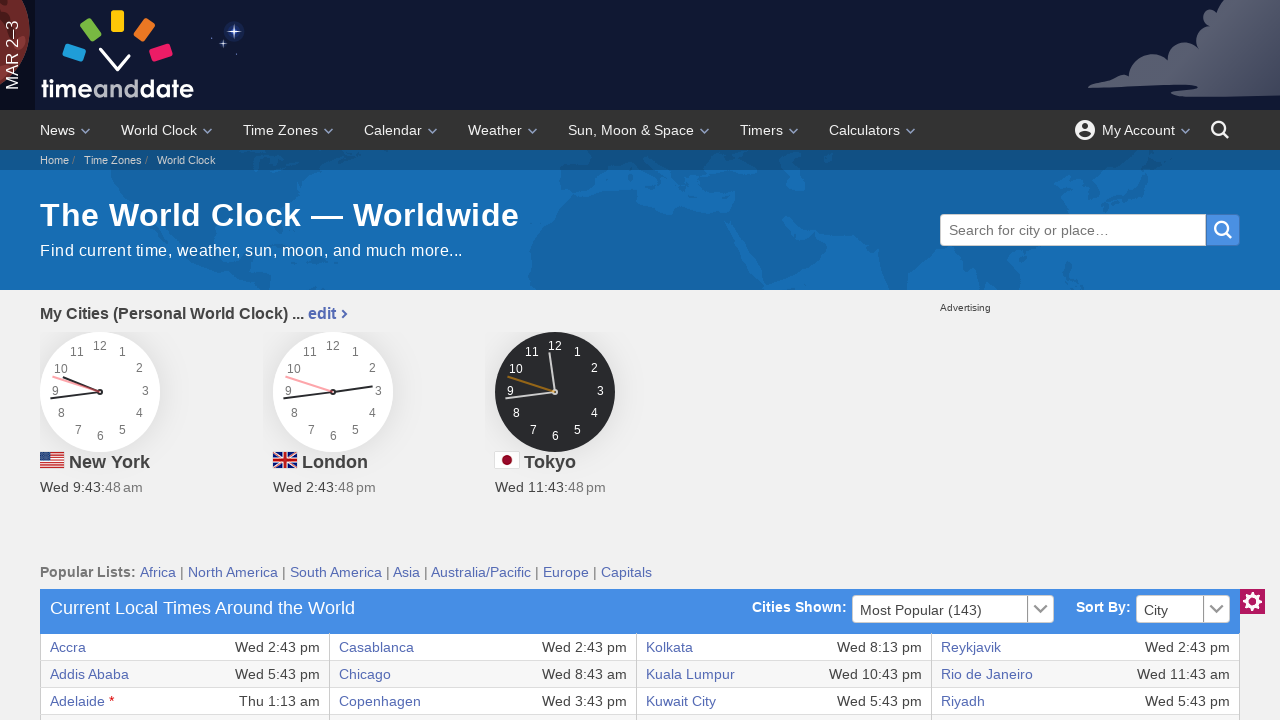

Captured city name: Baghdad
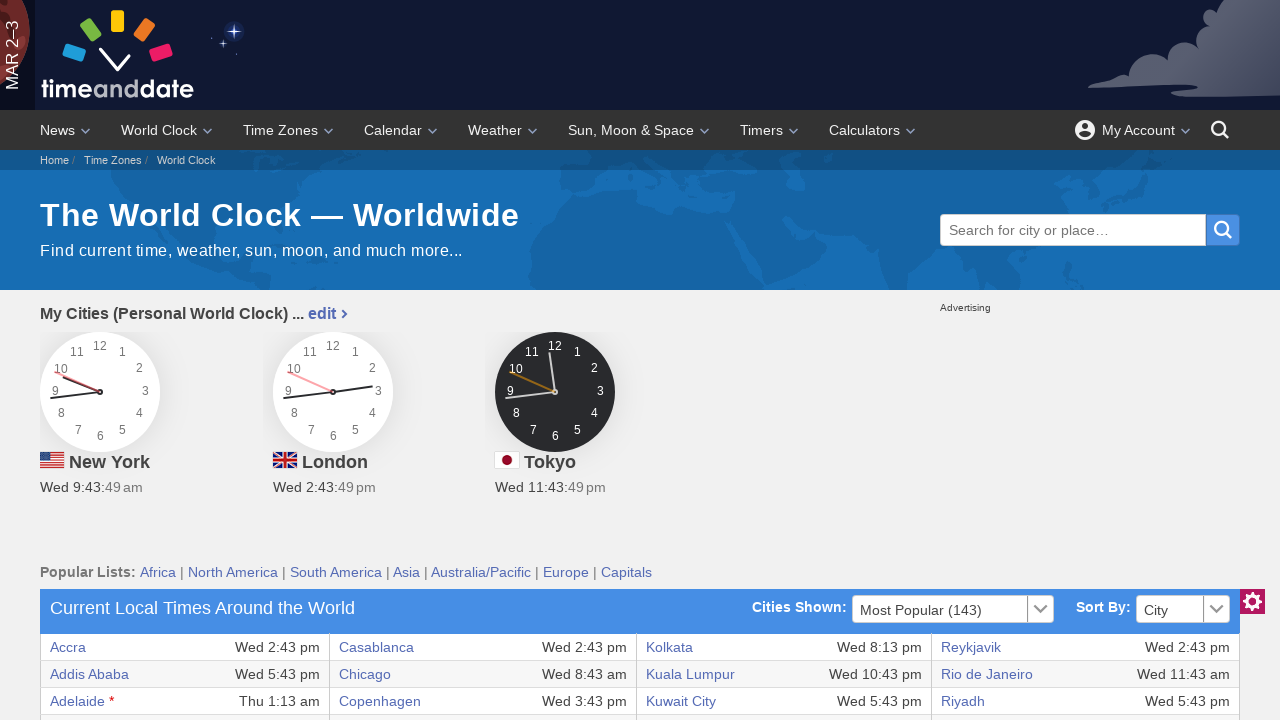

Located city name element in row 17
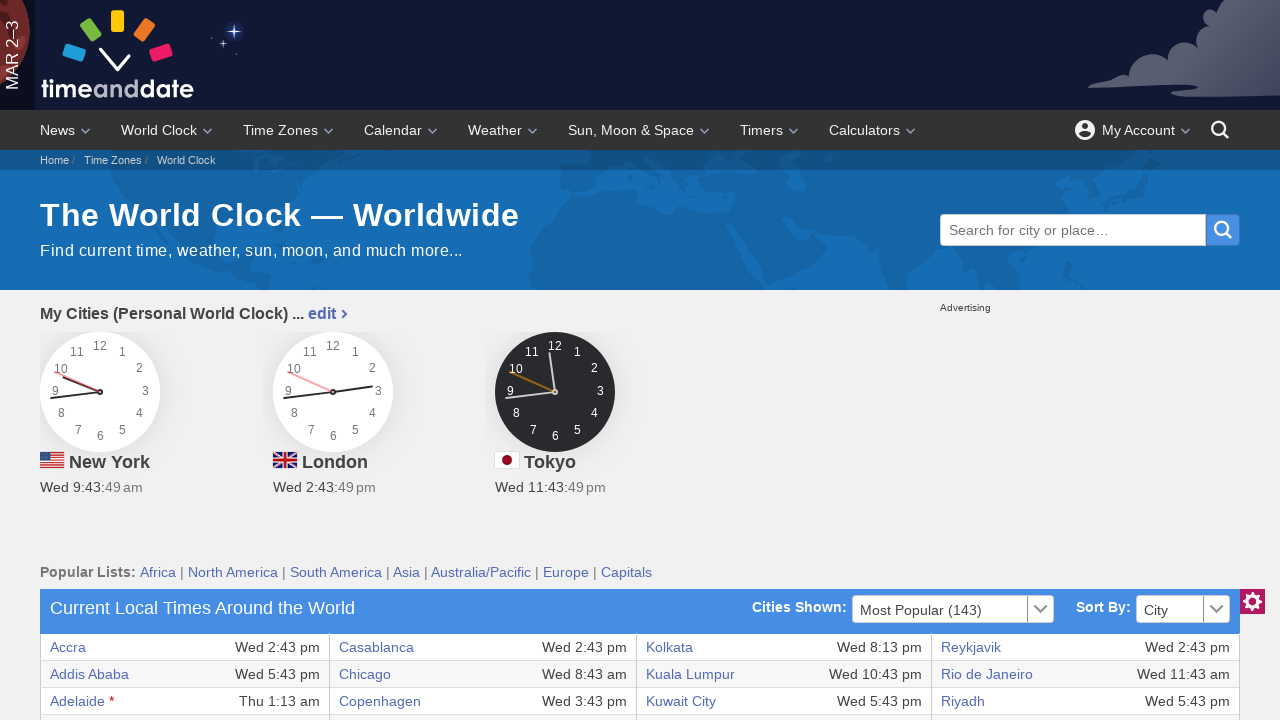

Captured city name: Bangkok
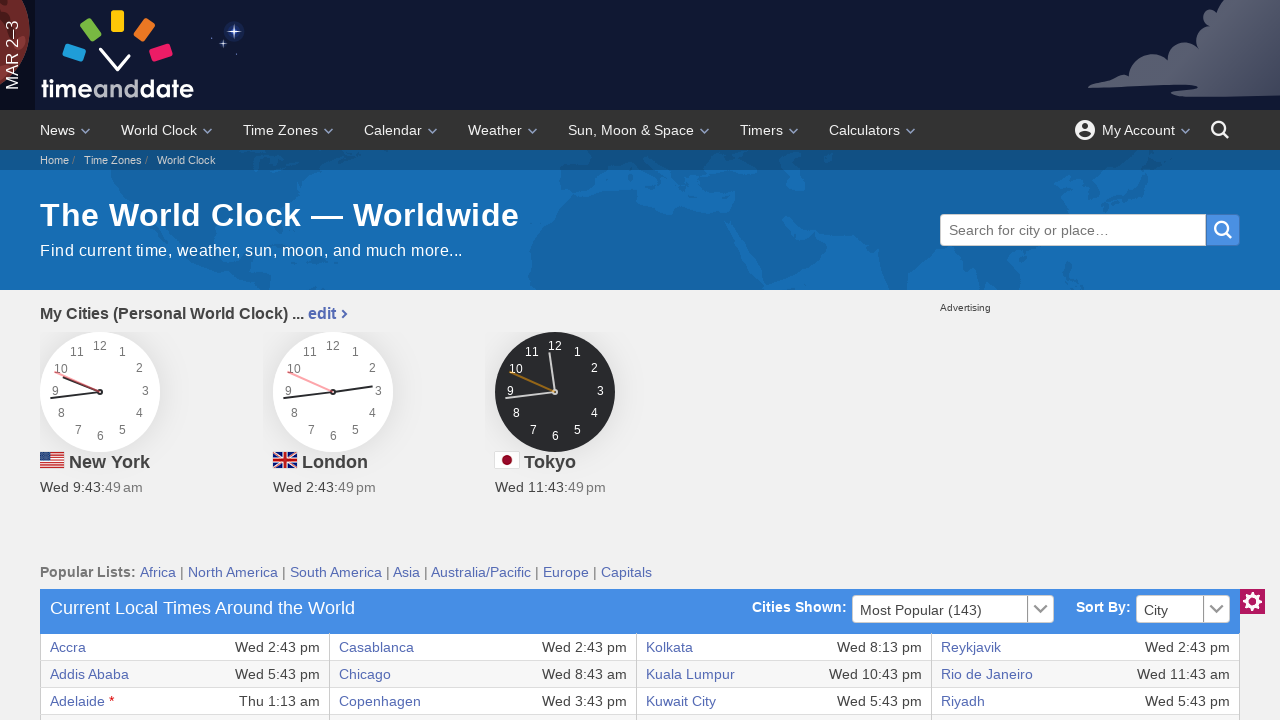

Located city name element in row 18
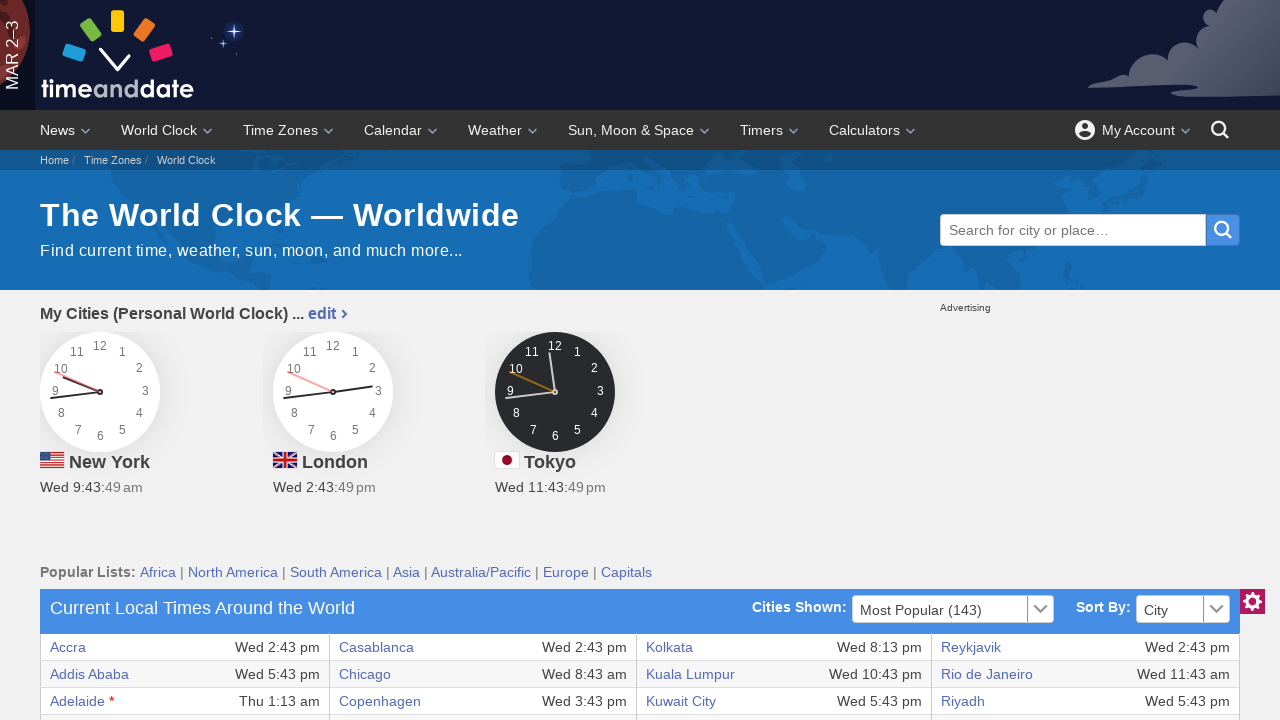

Captured city name: Barcelona
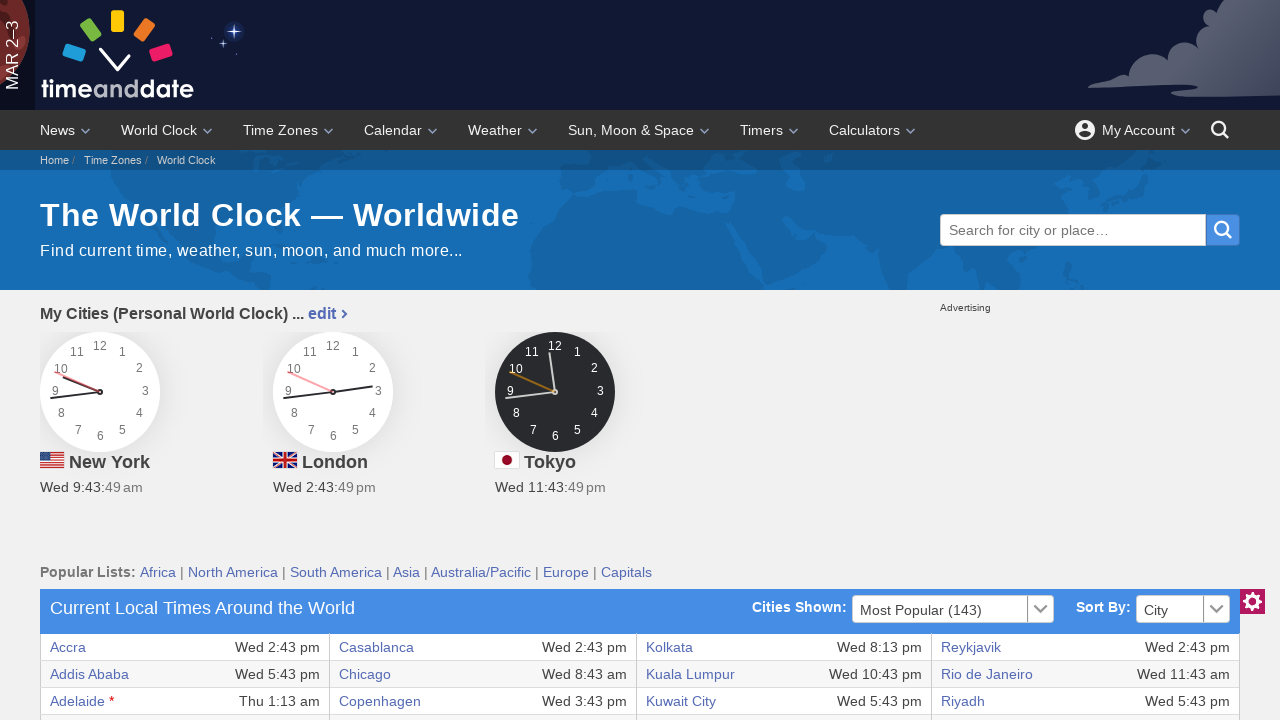

Located city name element in row 19
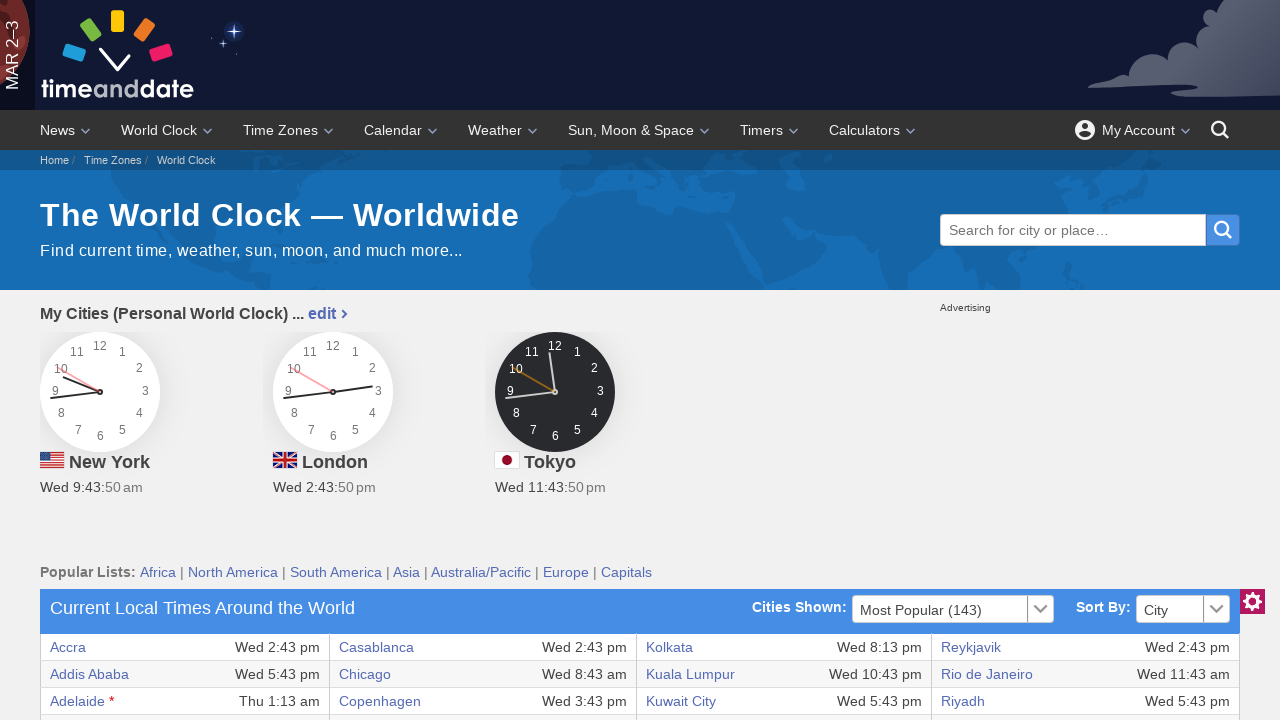

Captured city name: Beijing
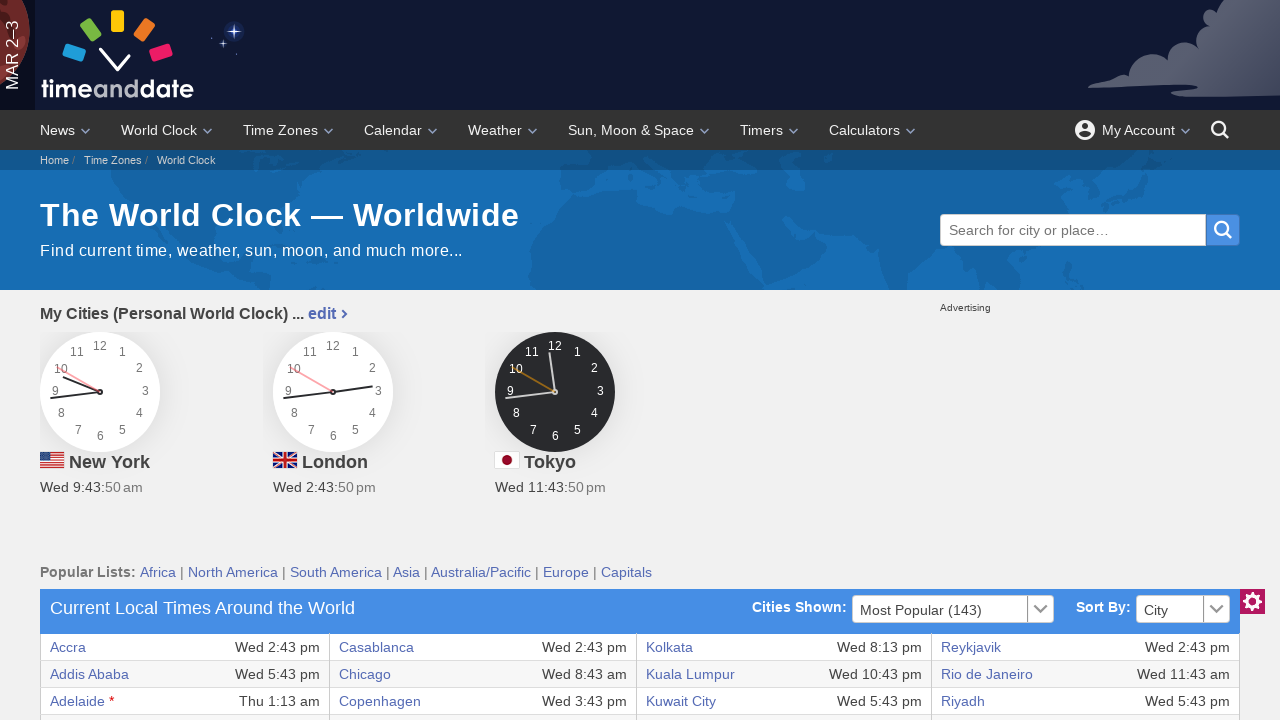

Located city name element in row 20
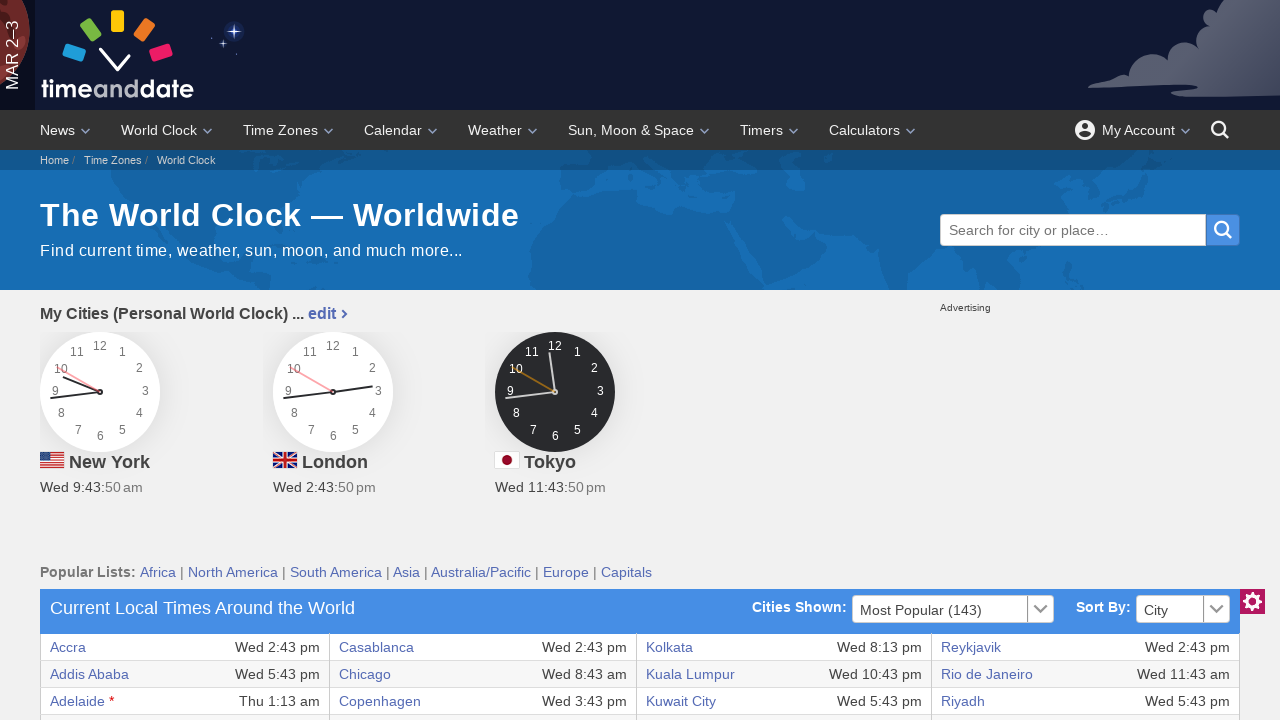

Captured city name: Beirut
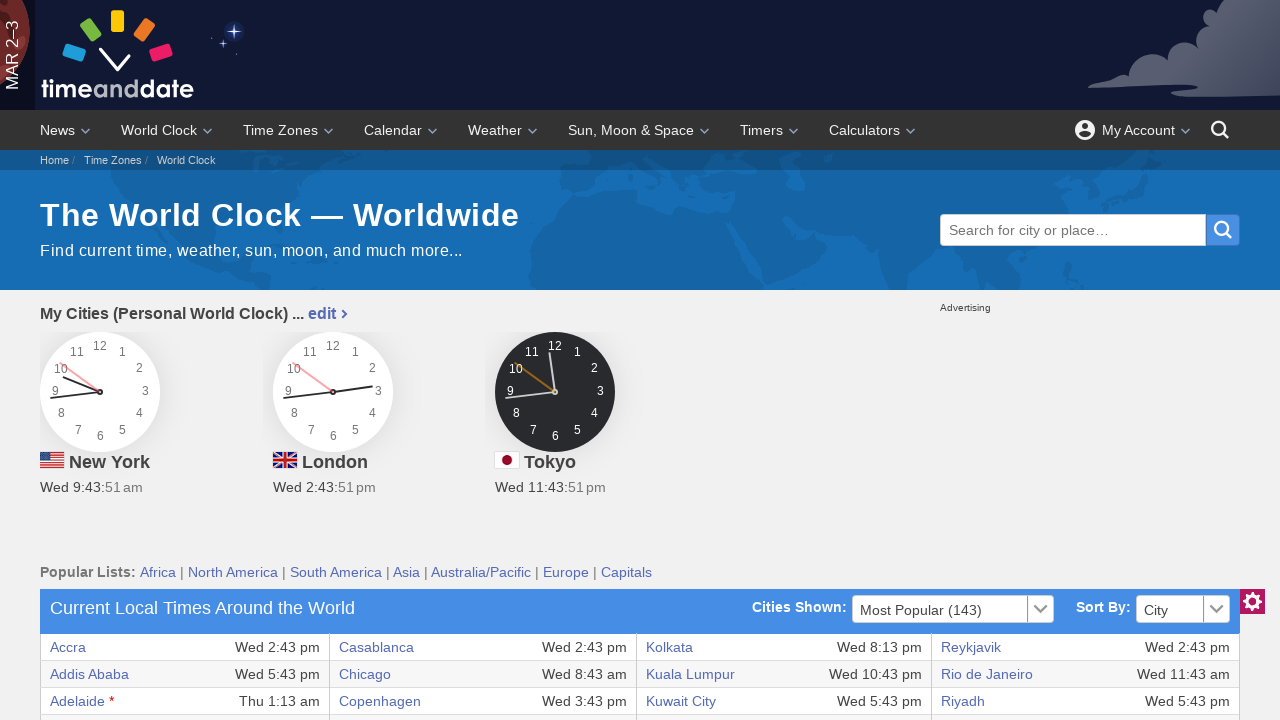

Located city name element in row 21
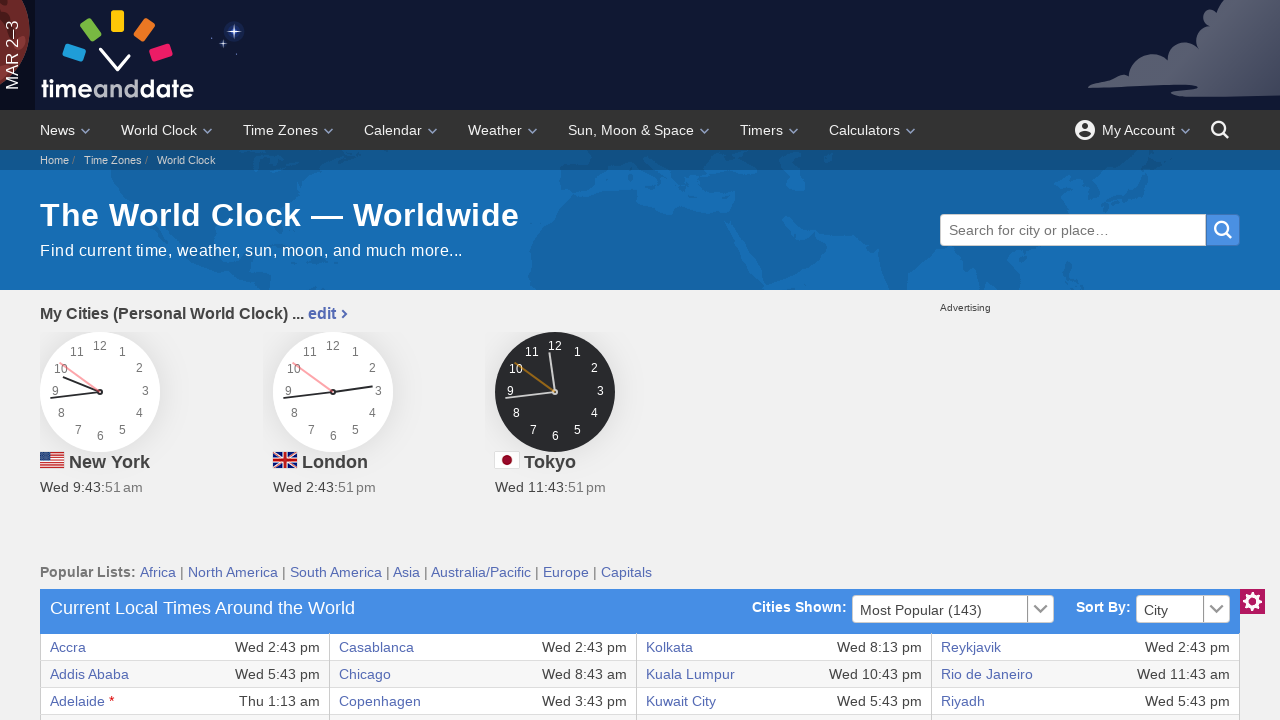

Captured city name: Belgrade
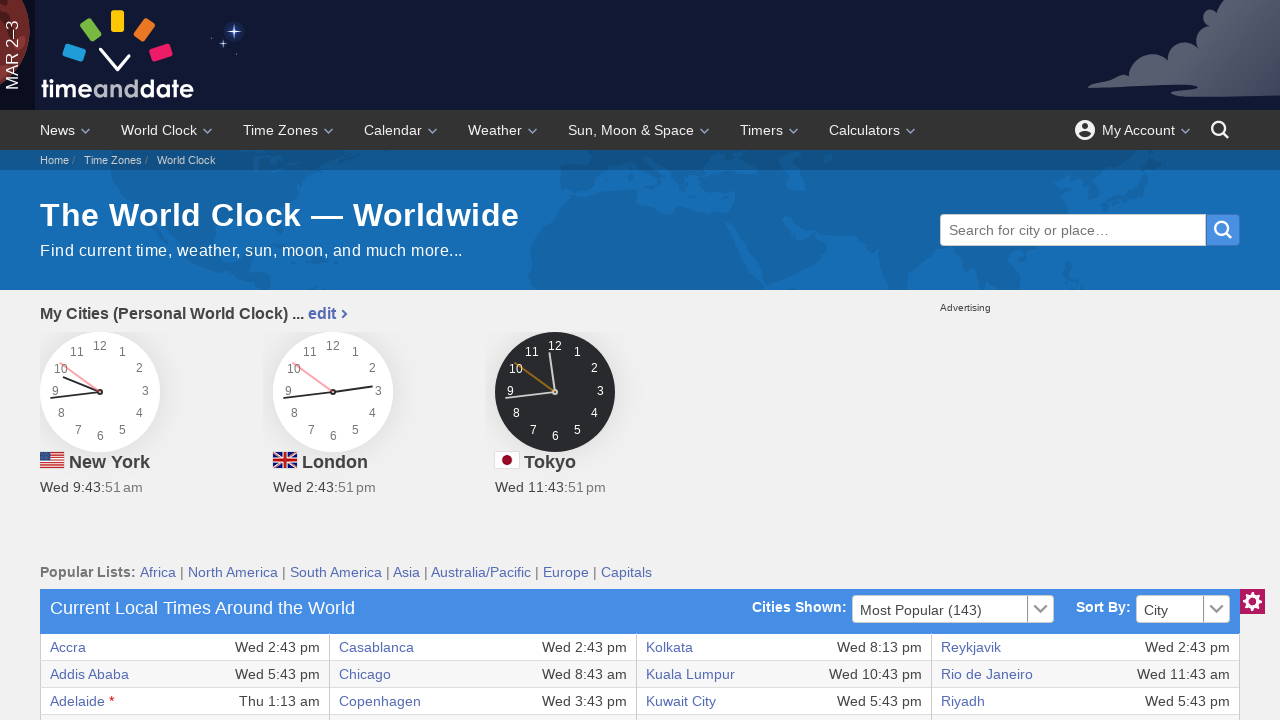

Located city name element in row 22
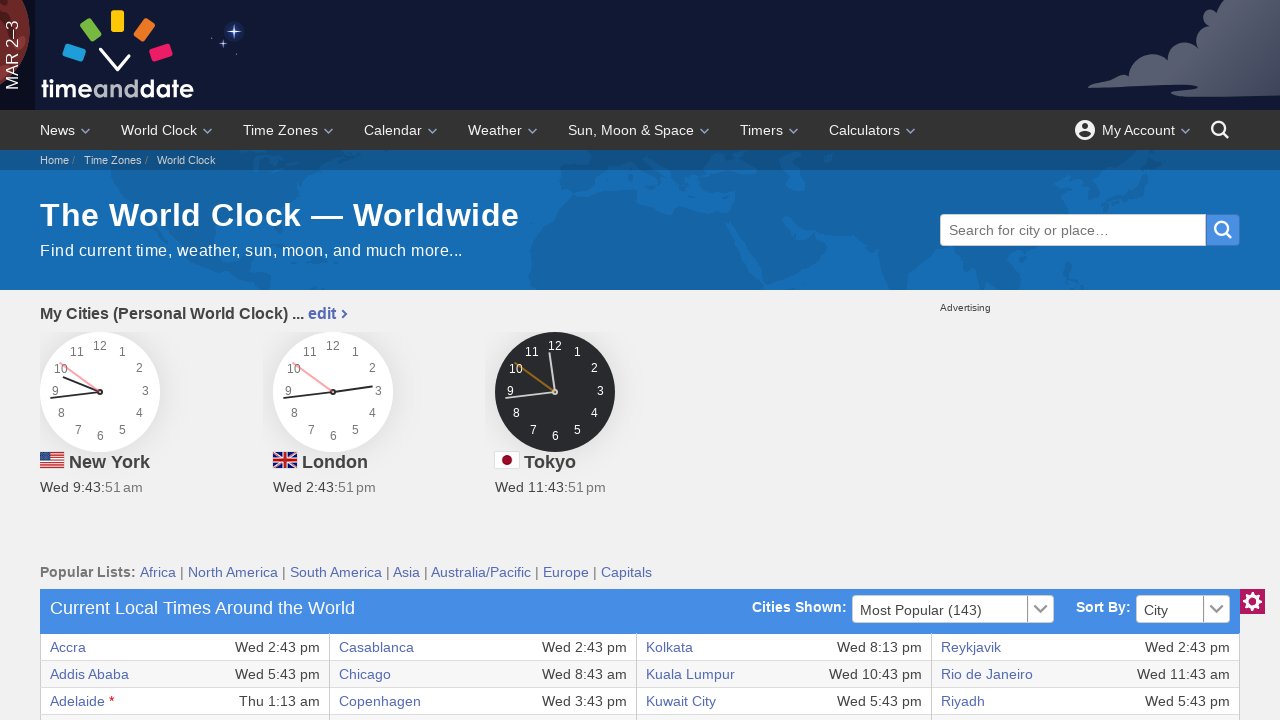

Captured city name: Bengaluru
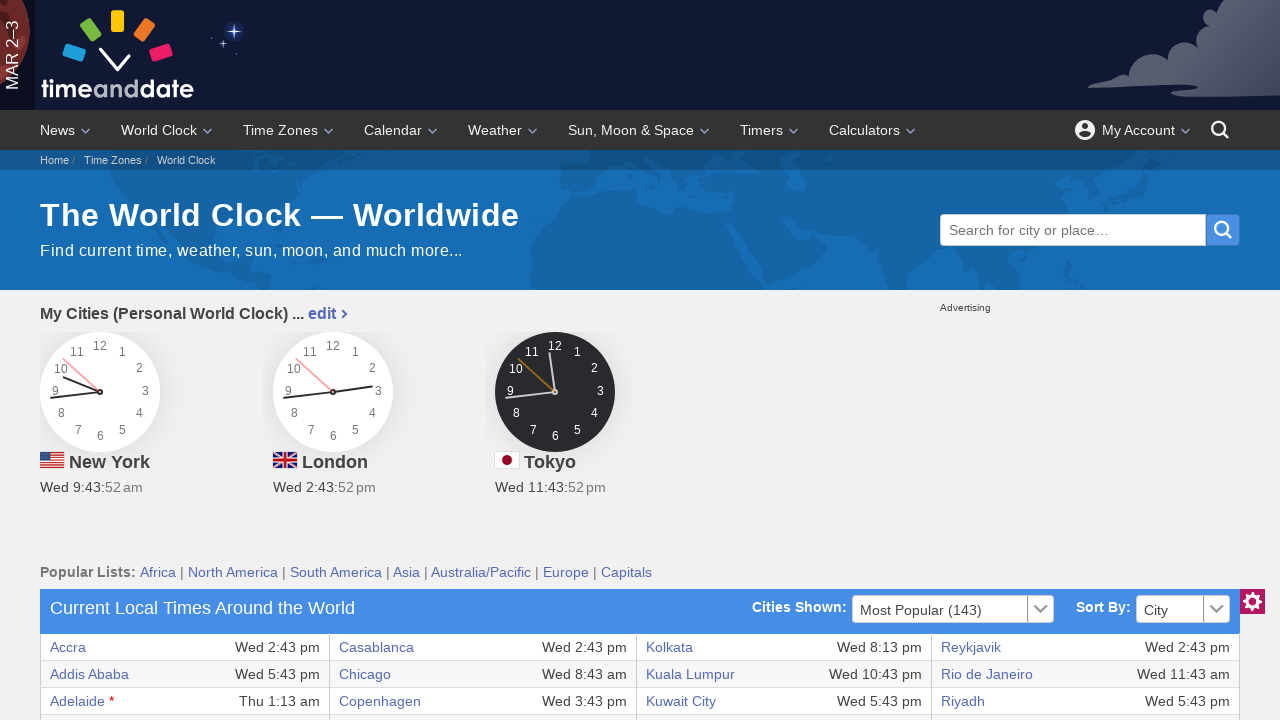

Located city name element in row 23
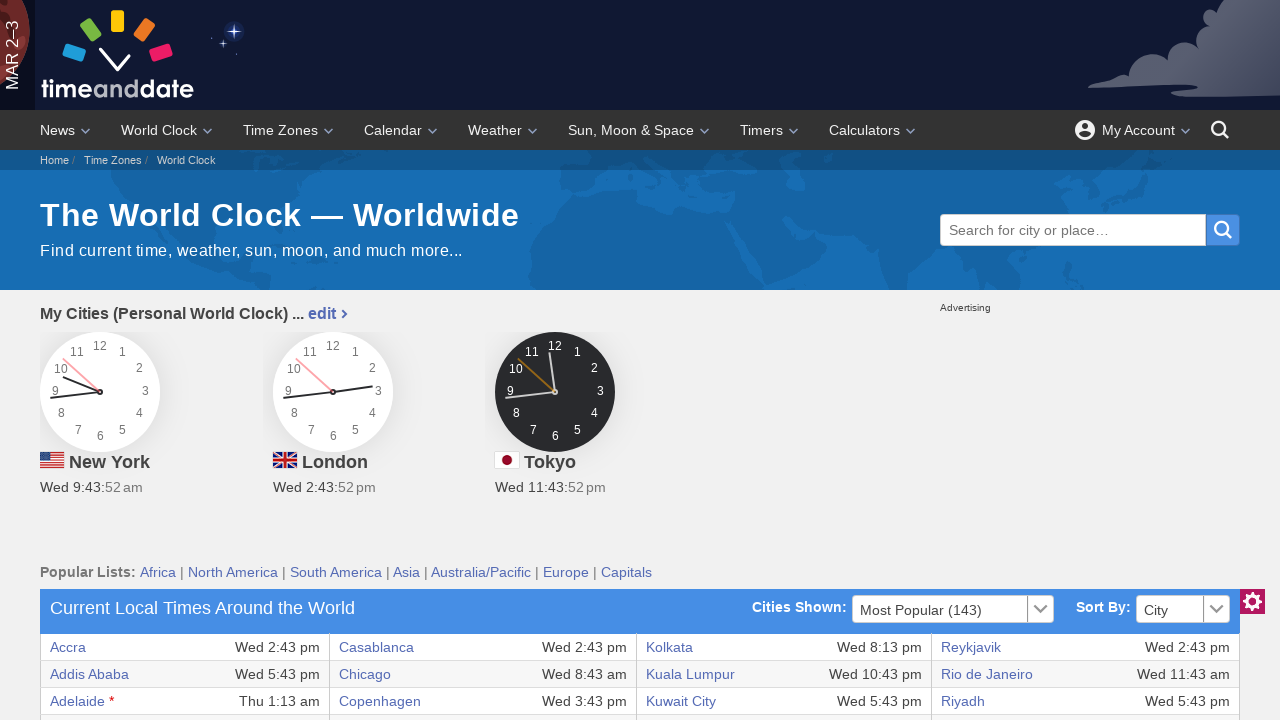

Captured city name: Berlin
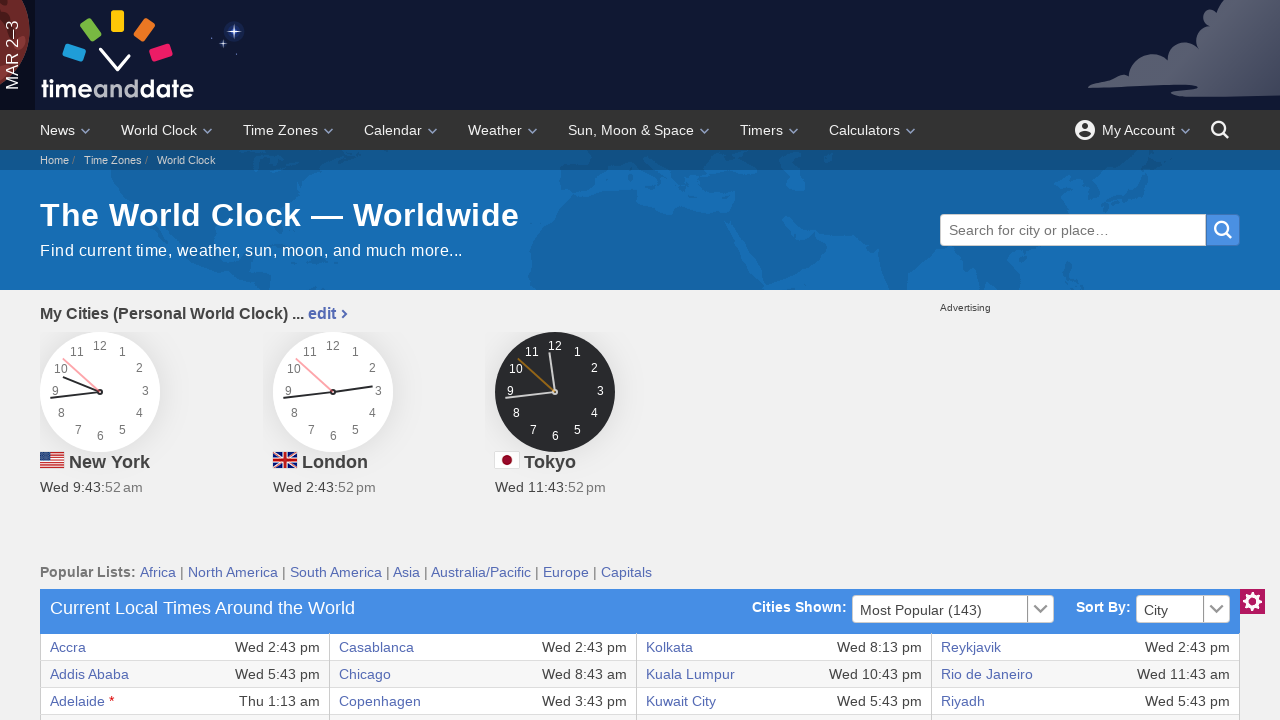

Located city name element in row 24
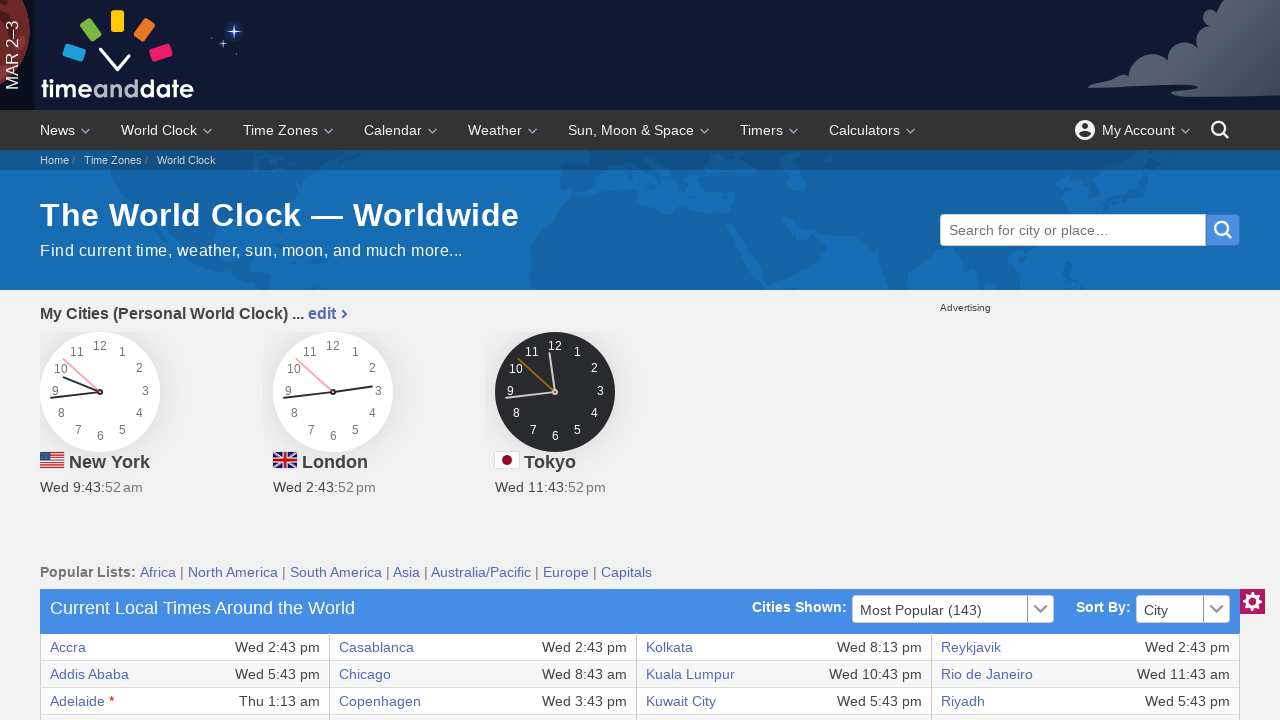

Captured city name: Bogota
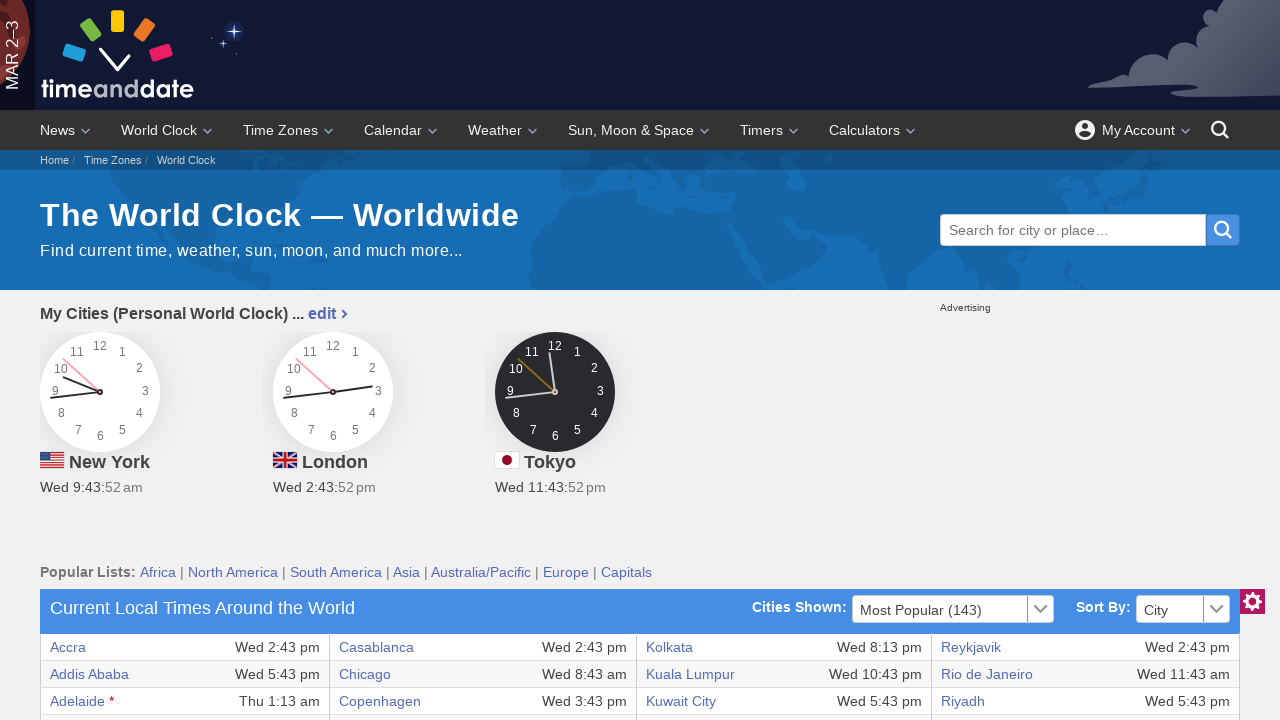

Located city name element in row 25
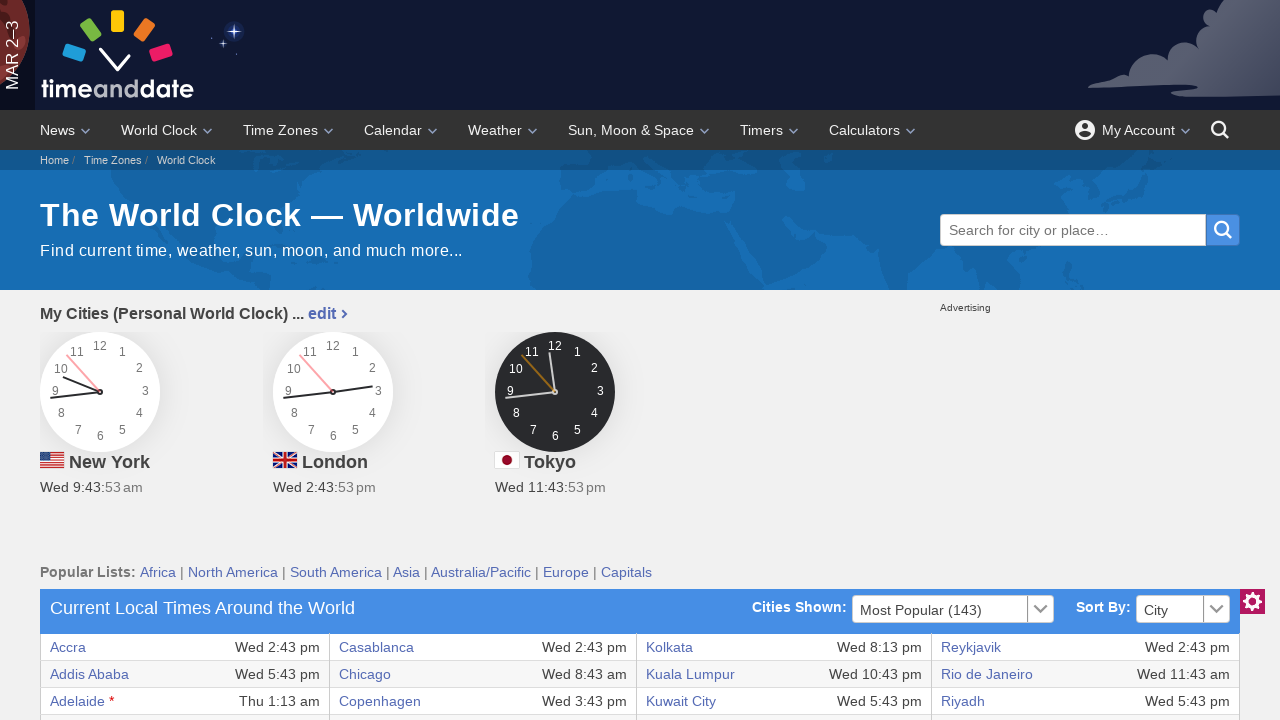

Captured city name: Boston
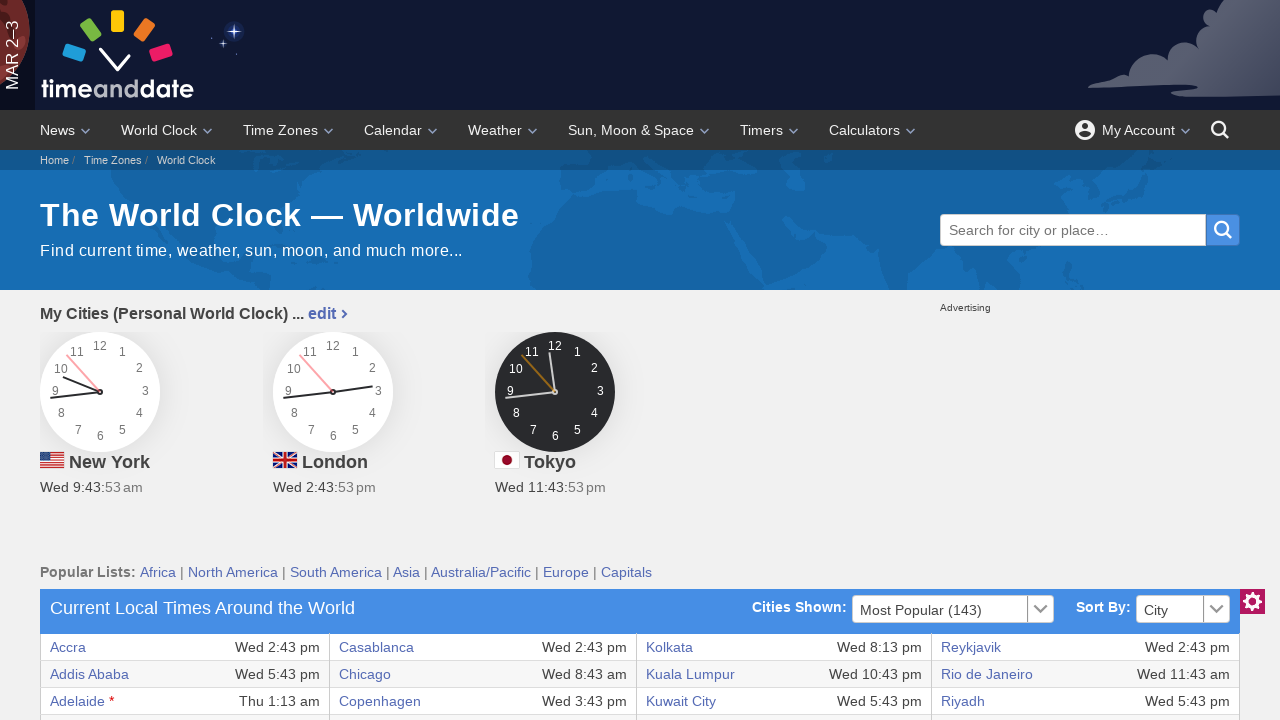

Located city name element in row 26
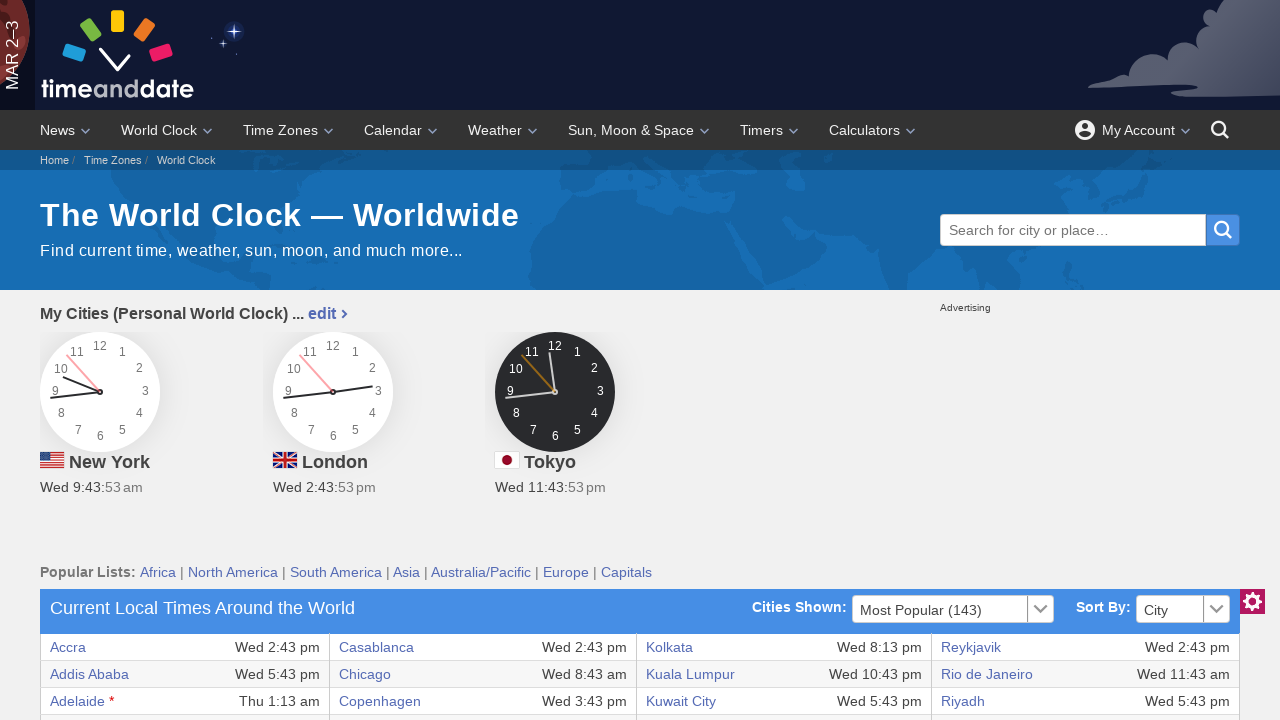

Captured city name: Brasilia
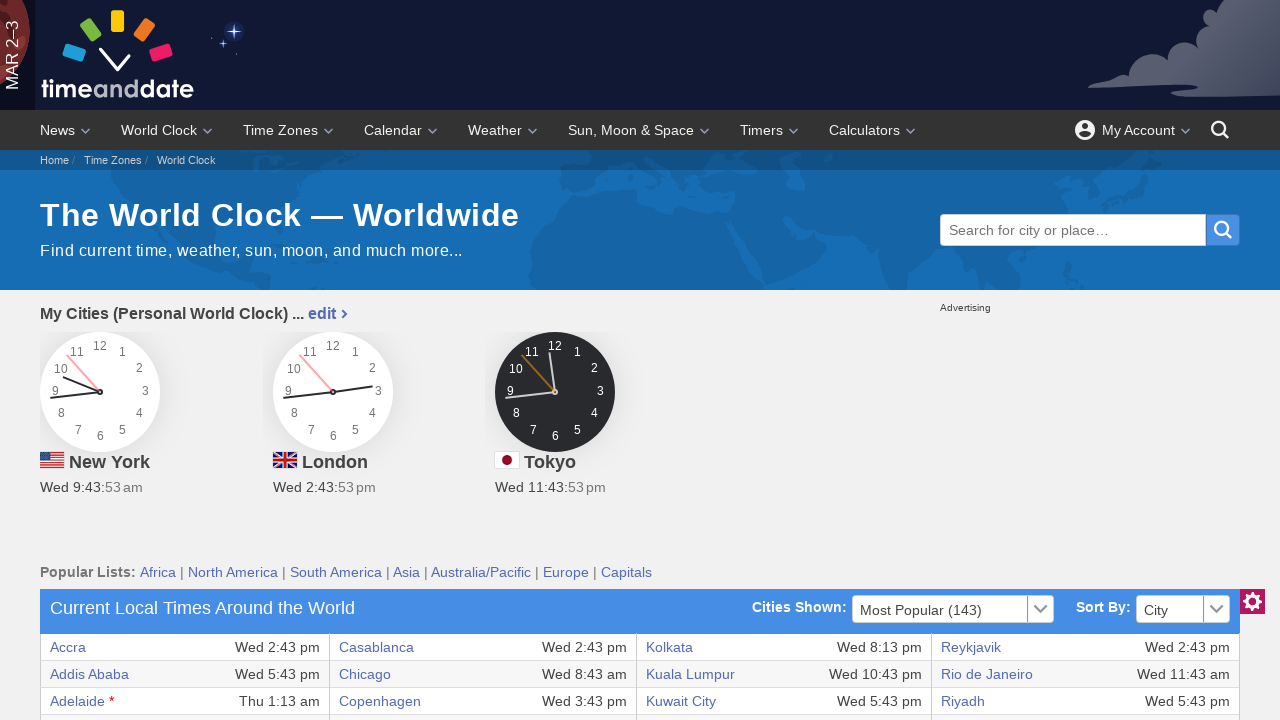

Located city name element in row 27
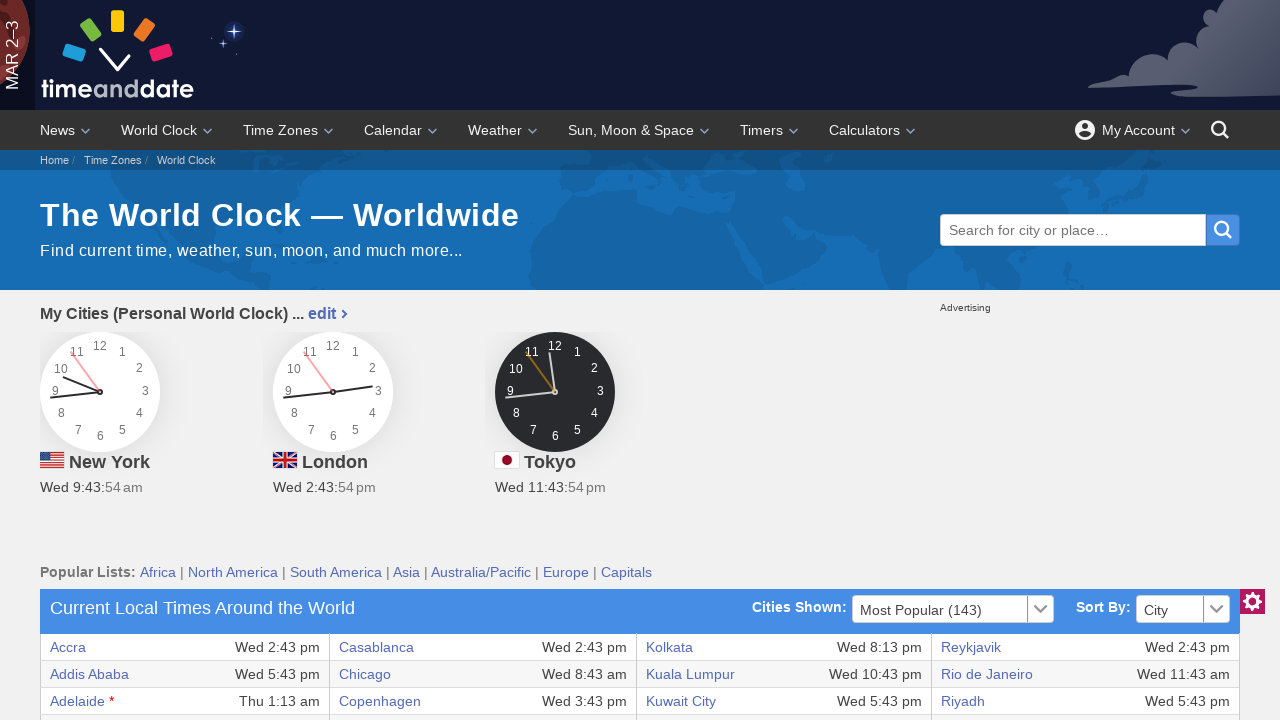

Captured city name: Brisbane
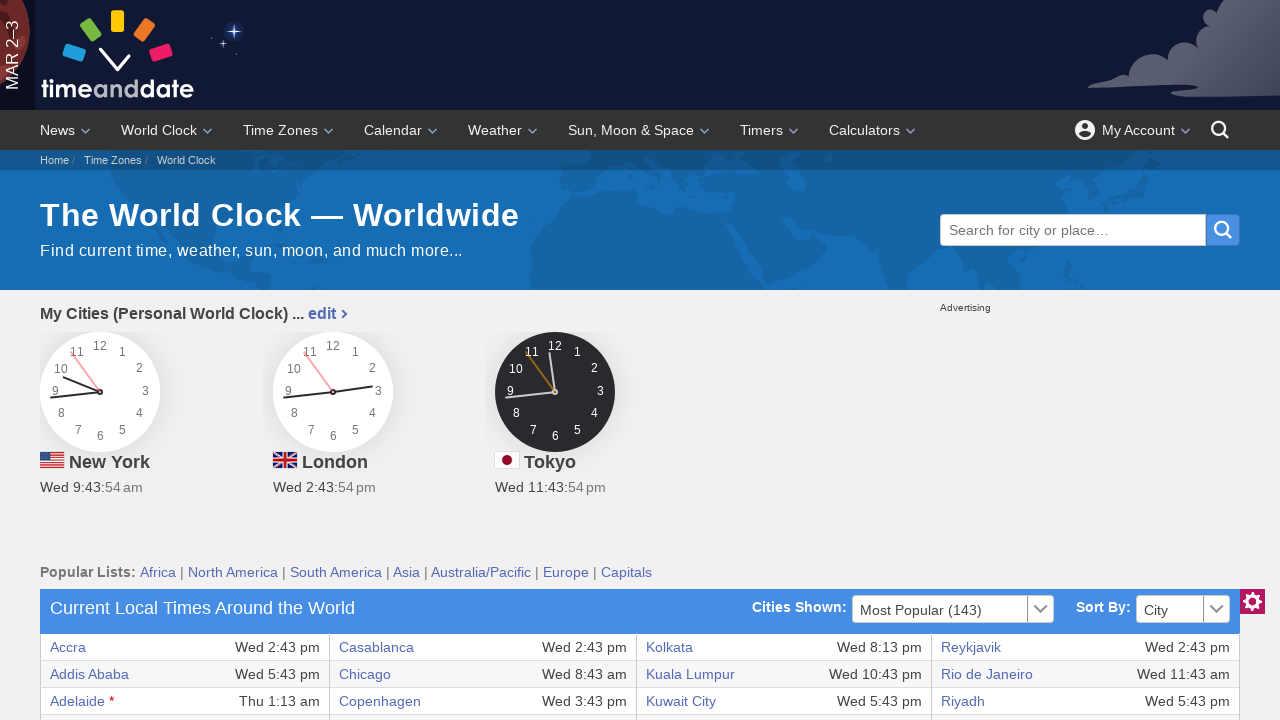

Located city name element in row 28
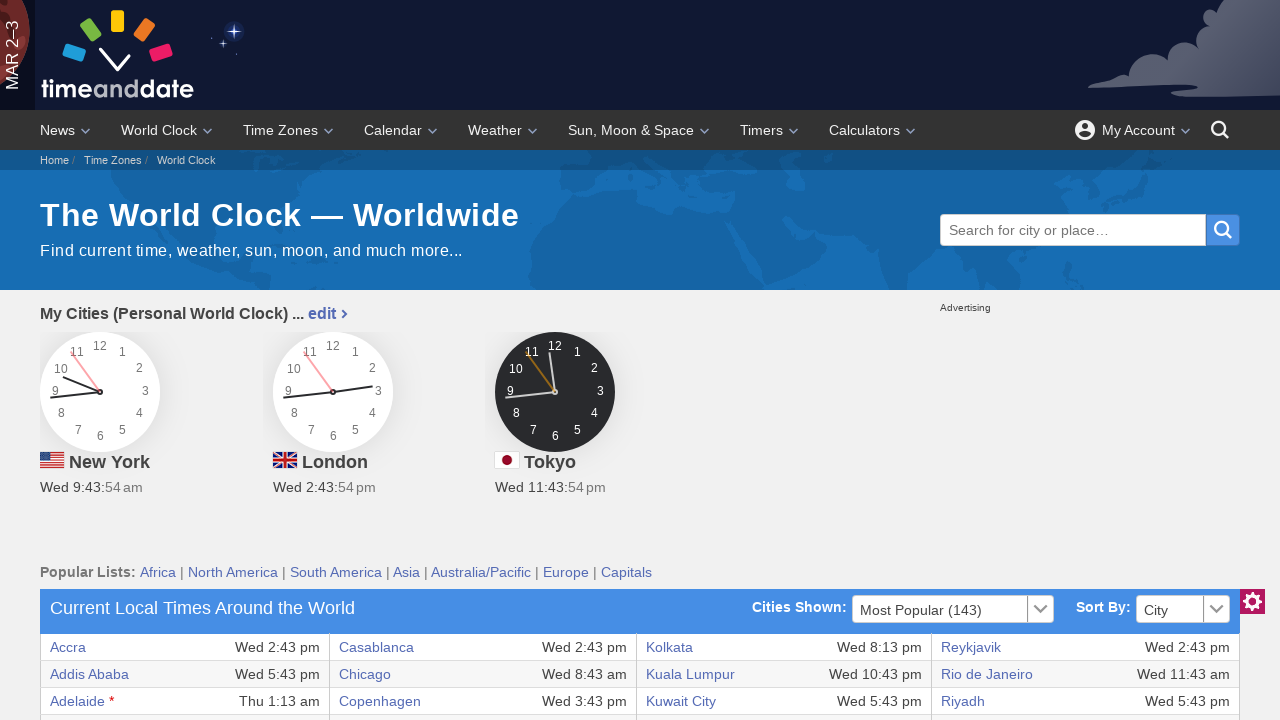

Captured city name: Brussels
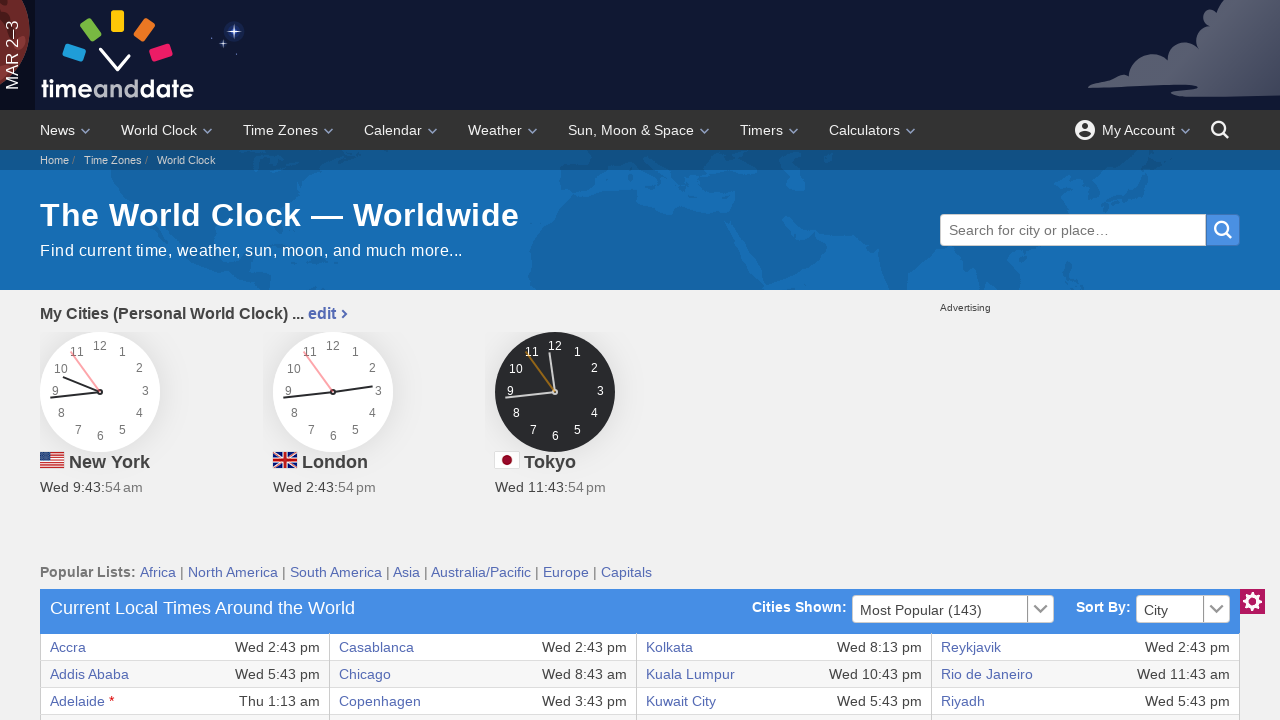

Located city name element in row 29
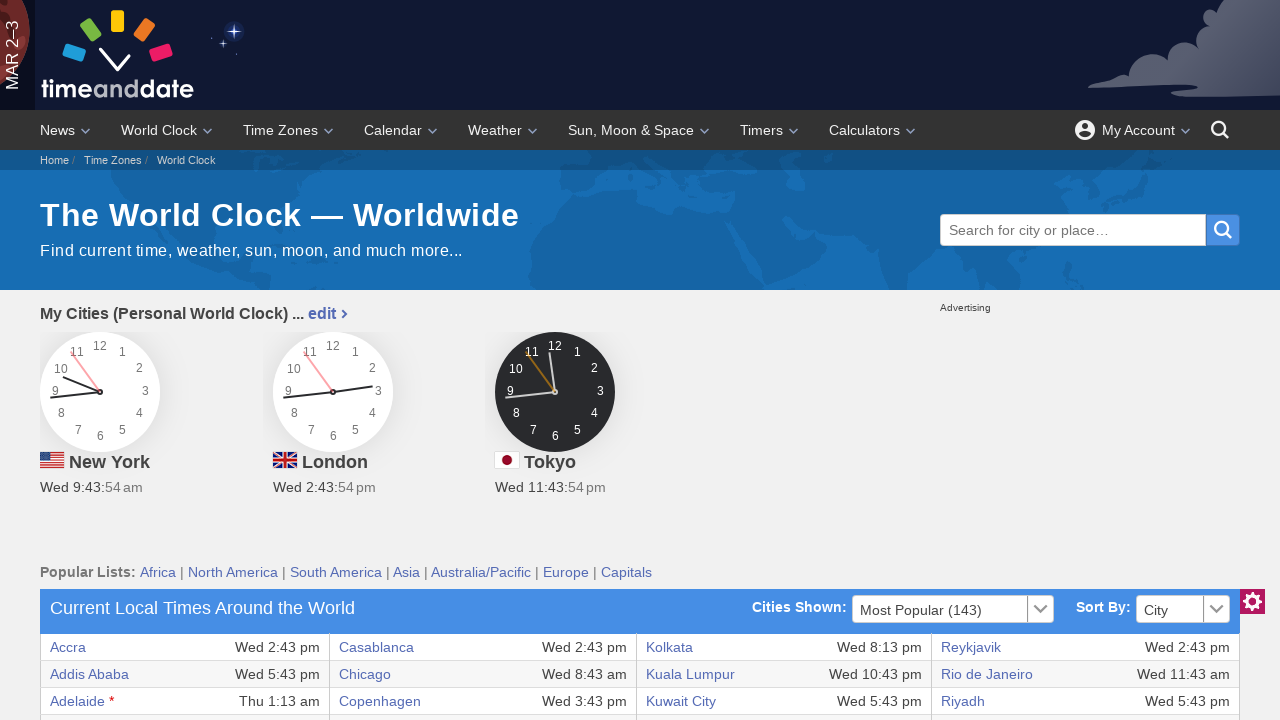

Captured city name: Bucharest
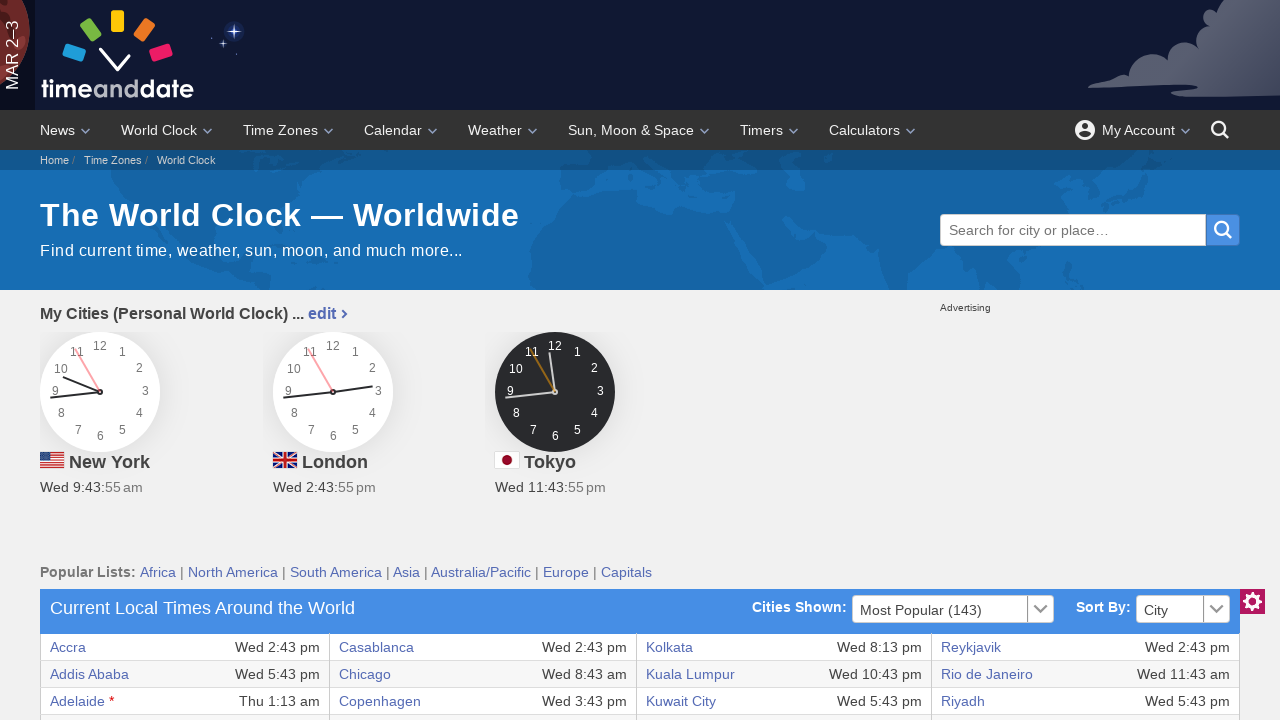

Located city name element in row 30
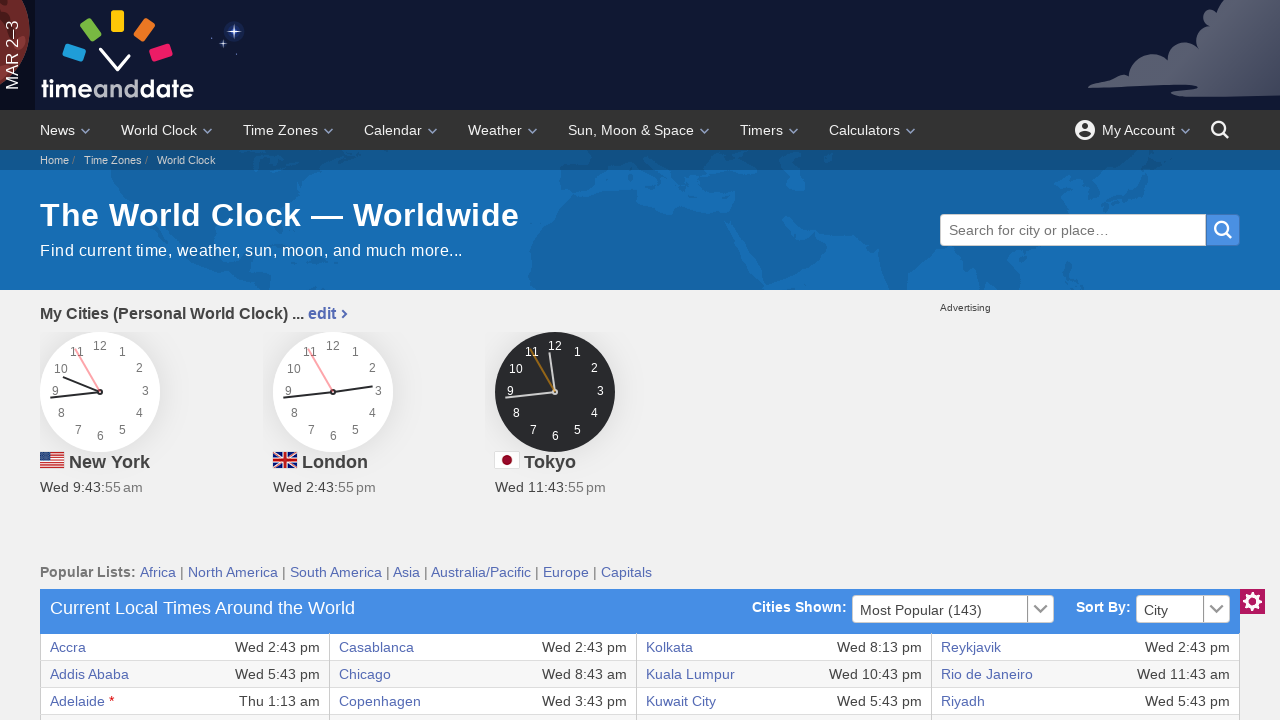

Captured city name: Budapest
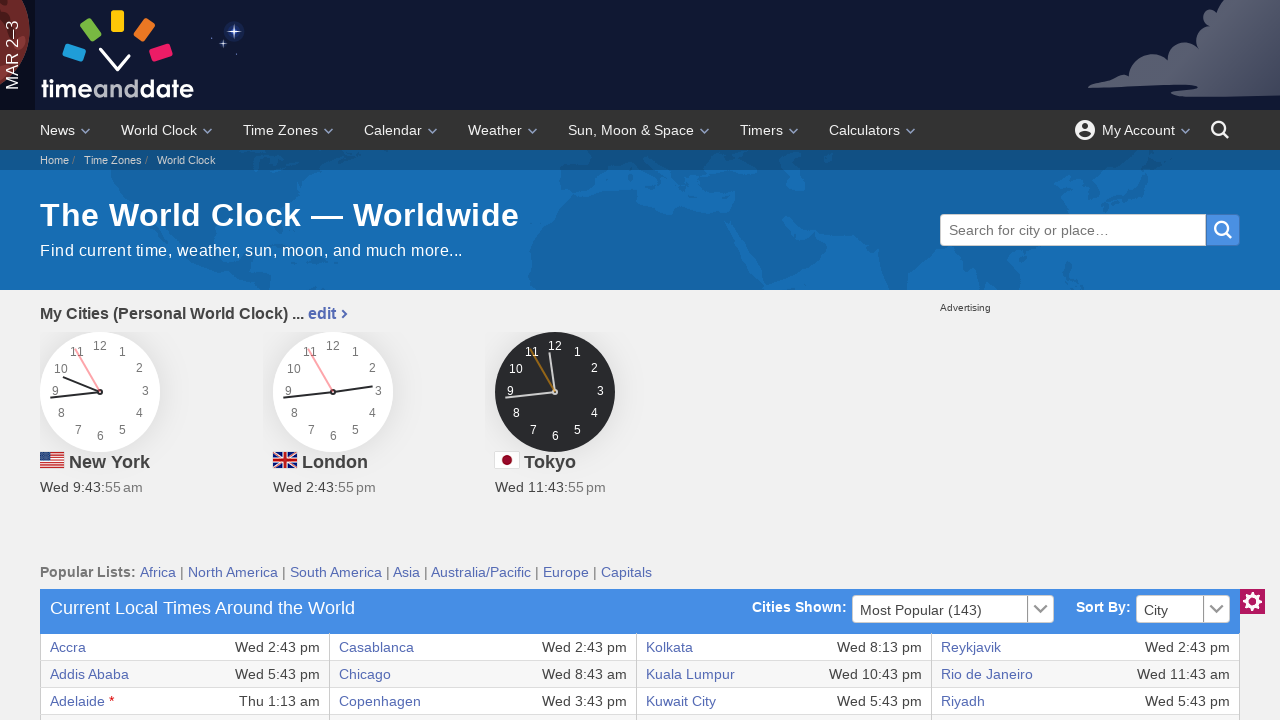

Located city name element in row 31
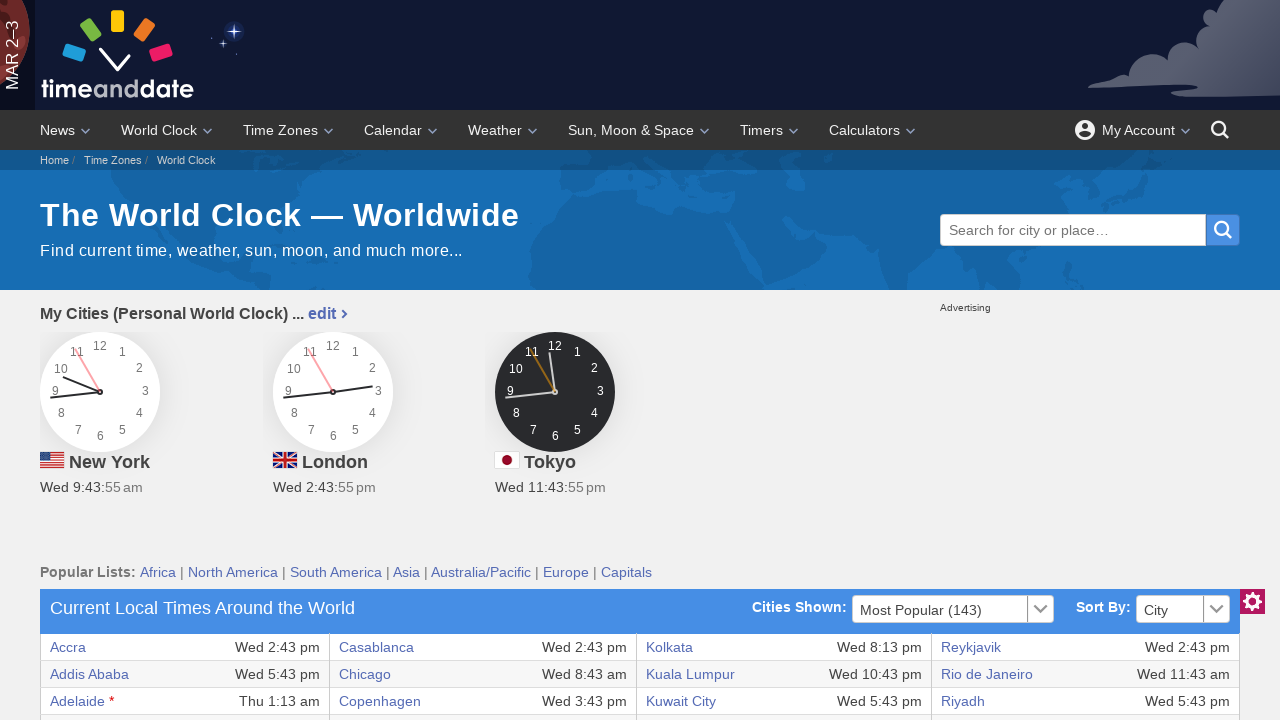

Captured city name: Buenos Aires
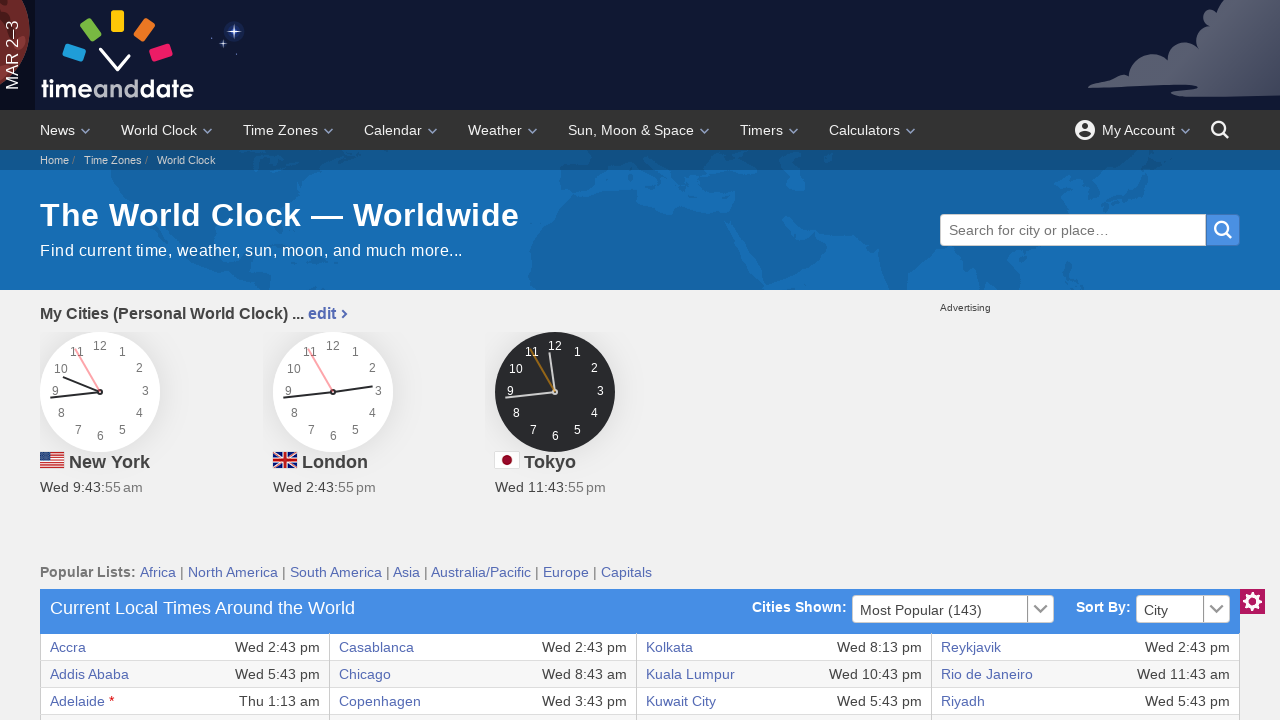

Located city name element in row 32
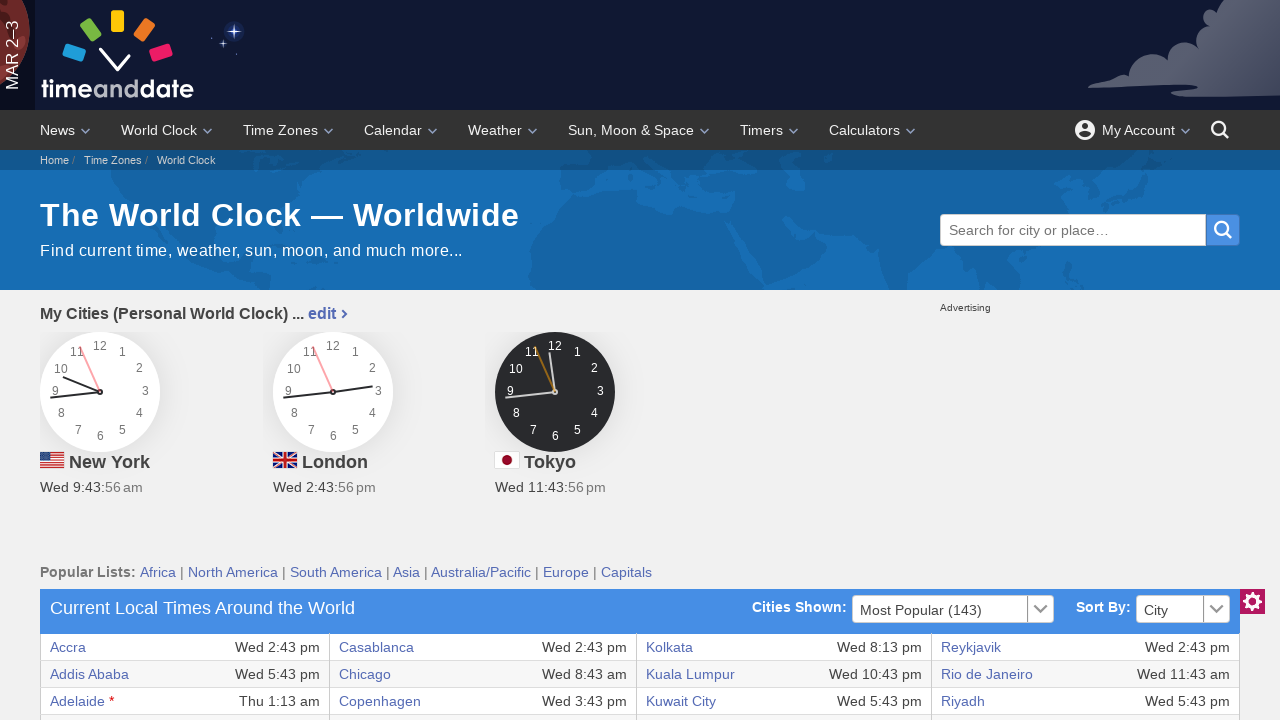

Captured city name: Cairo
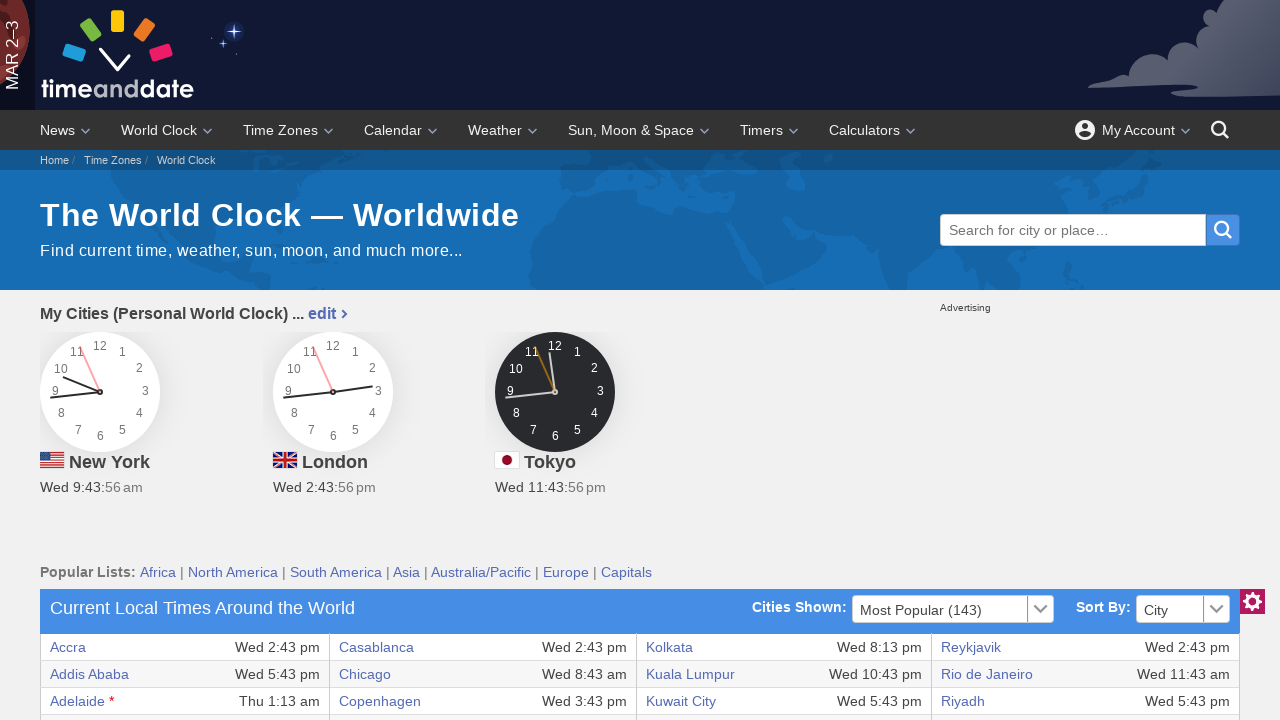

Located city name element in row 33
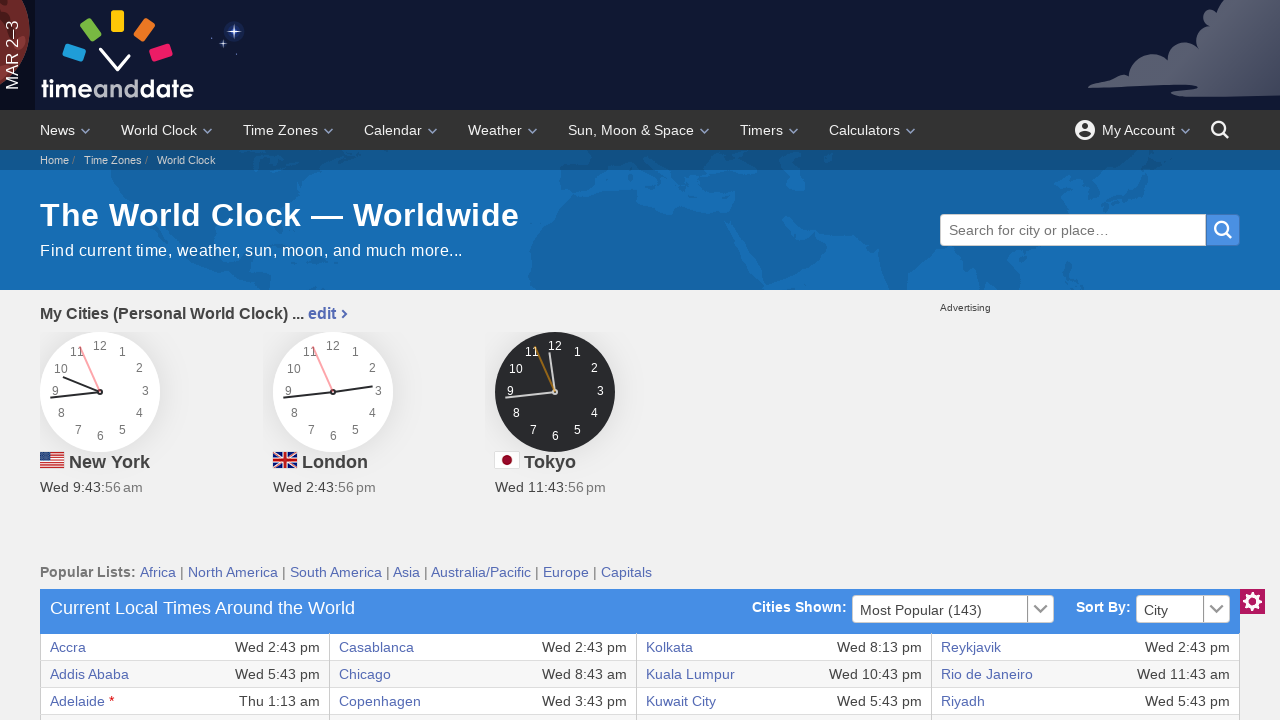

Captured city name: Calgary
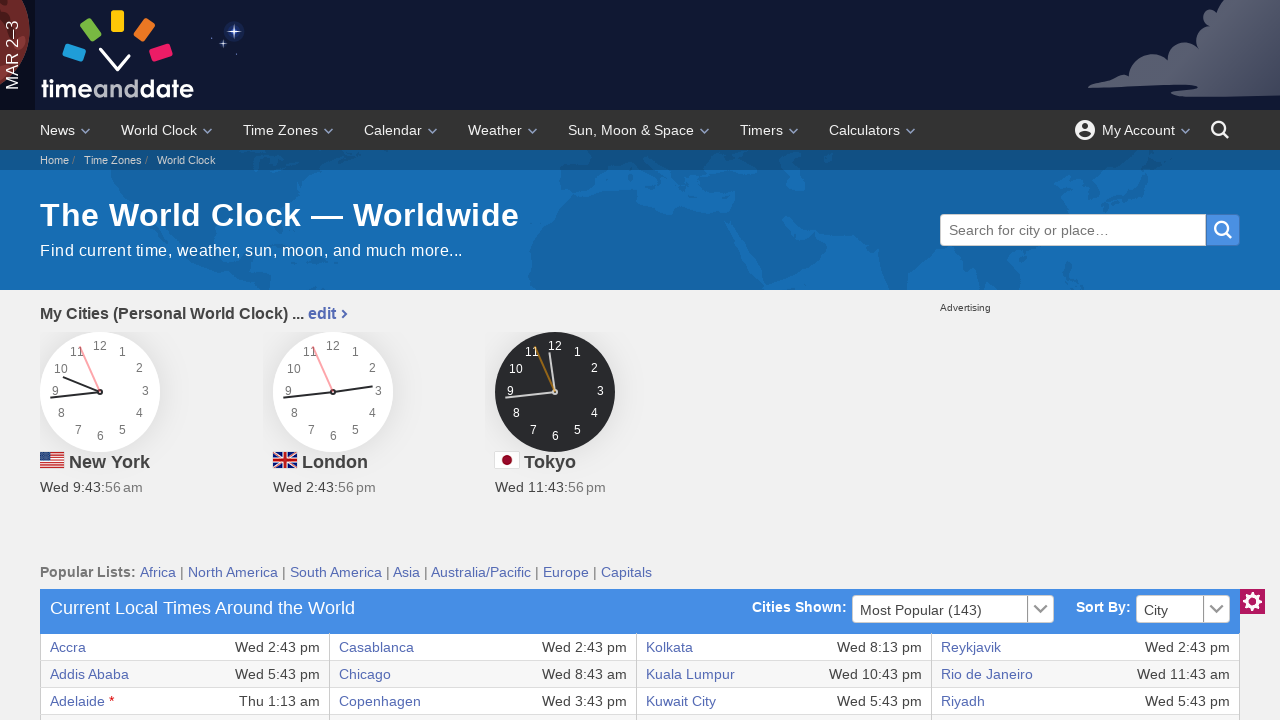

Located city name element in row 34
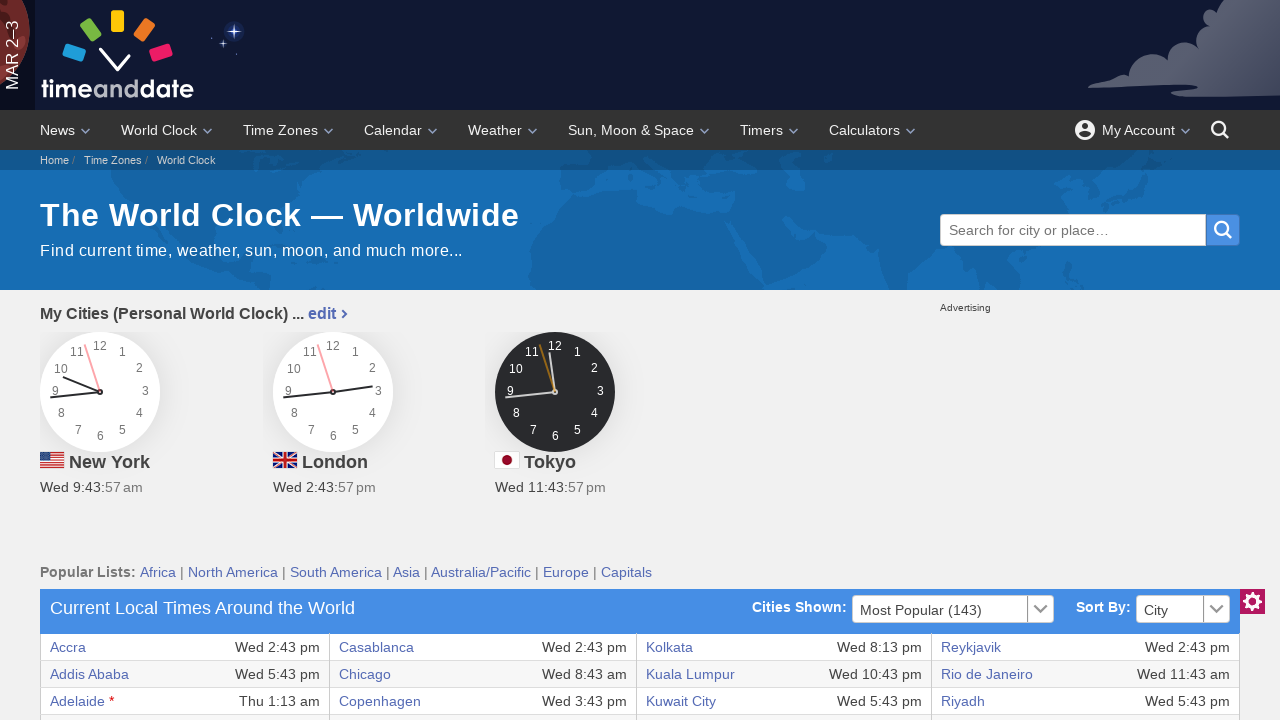

Captured city name: Canberra
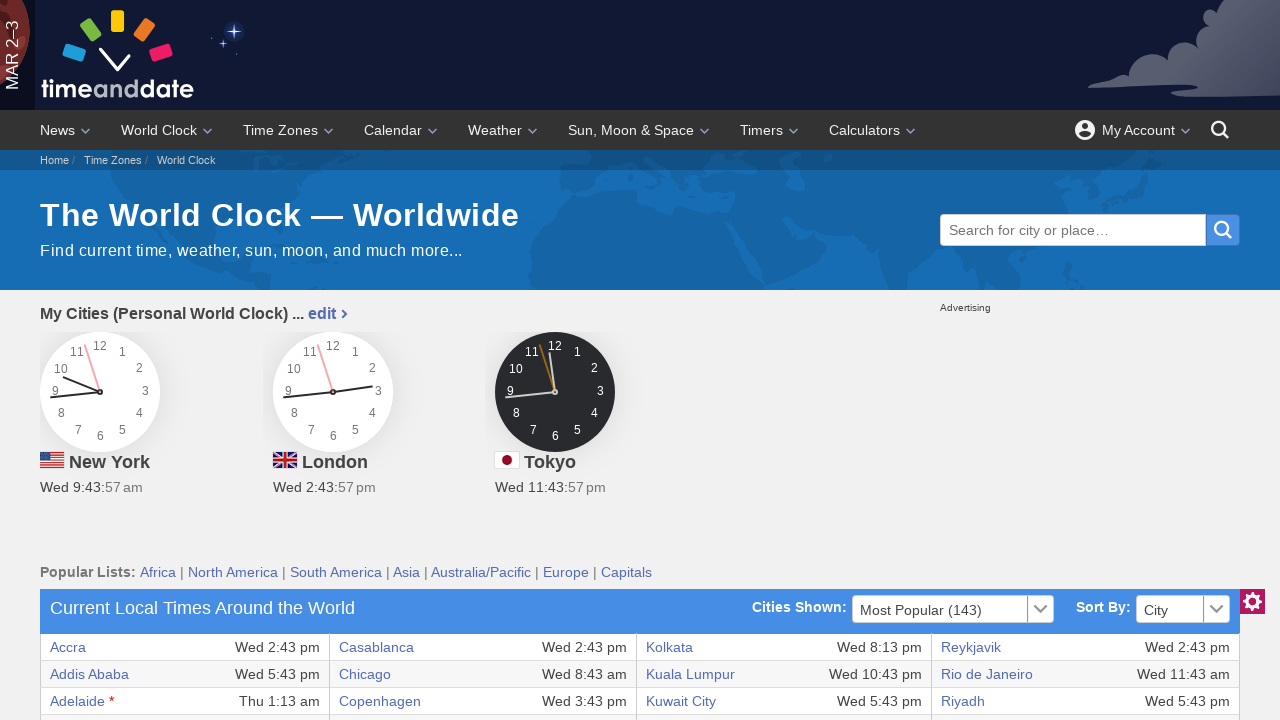

Located city name element in row 35
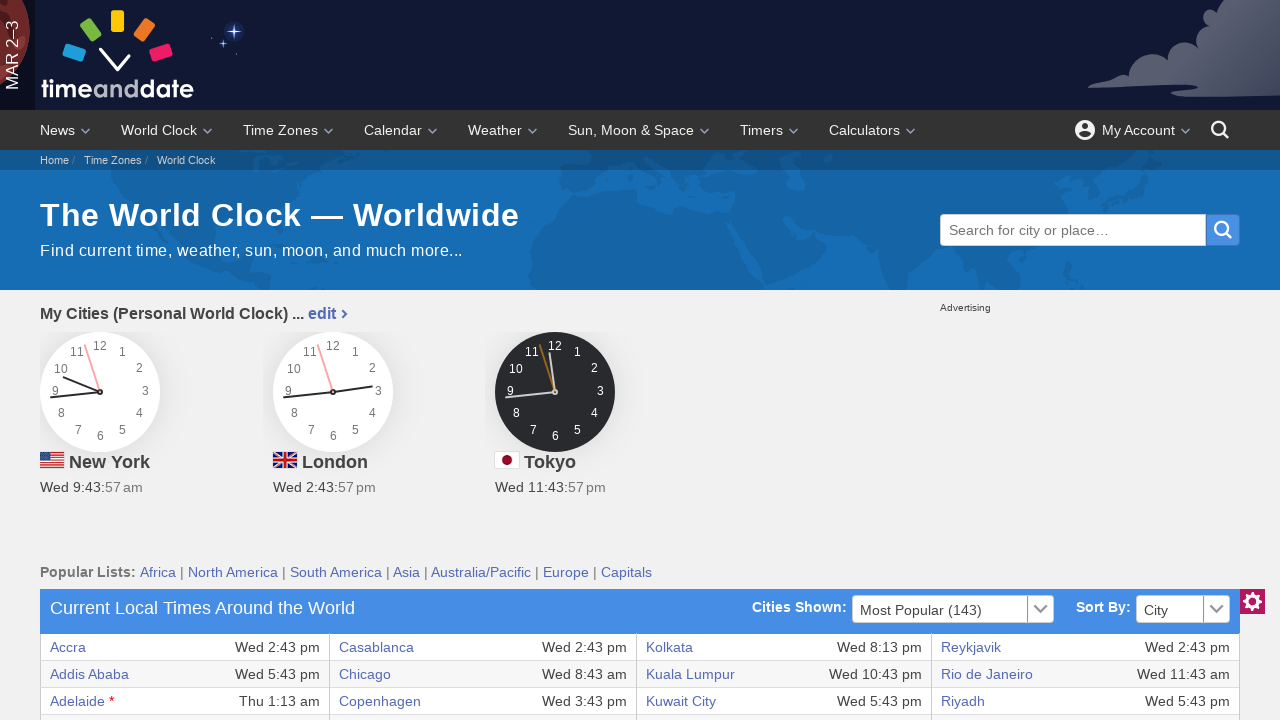

Captured city name: Cape Town
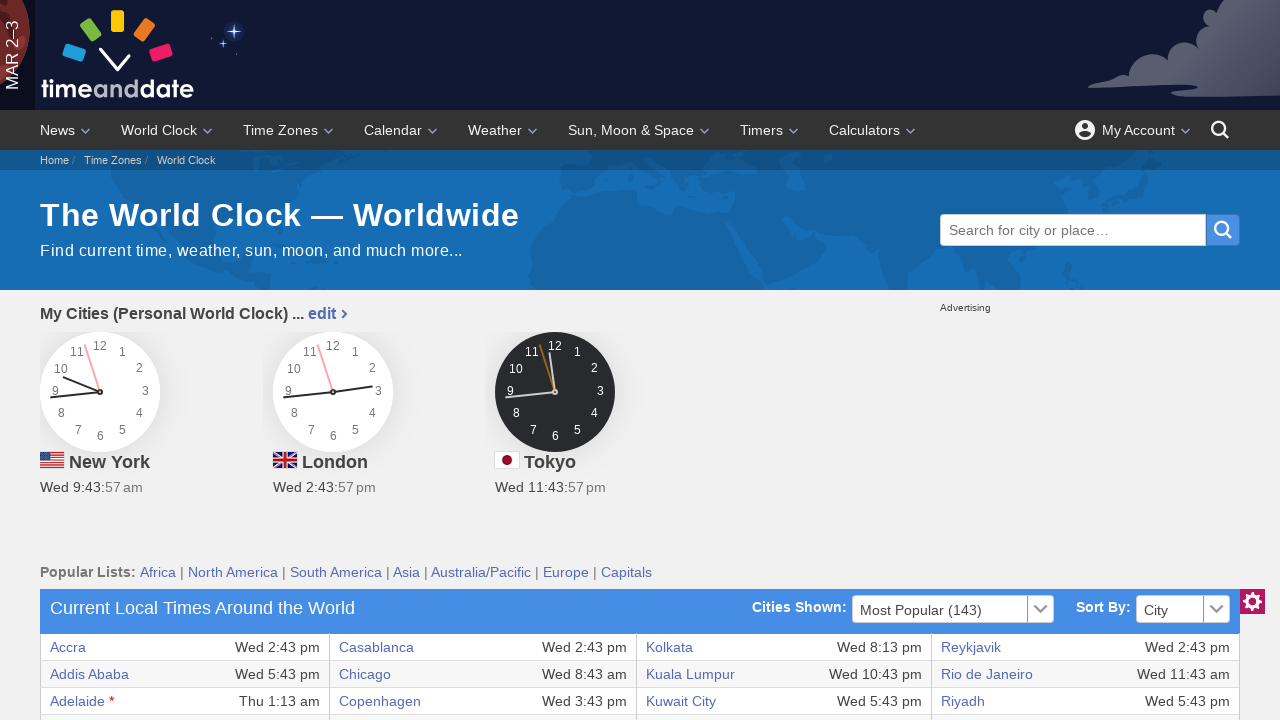

Located city name element in row 36
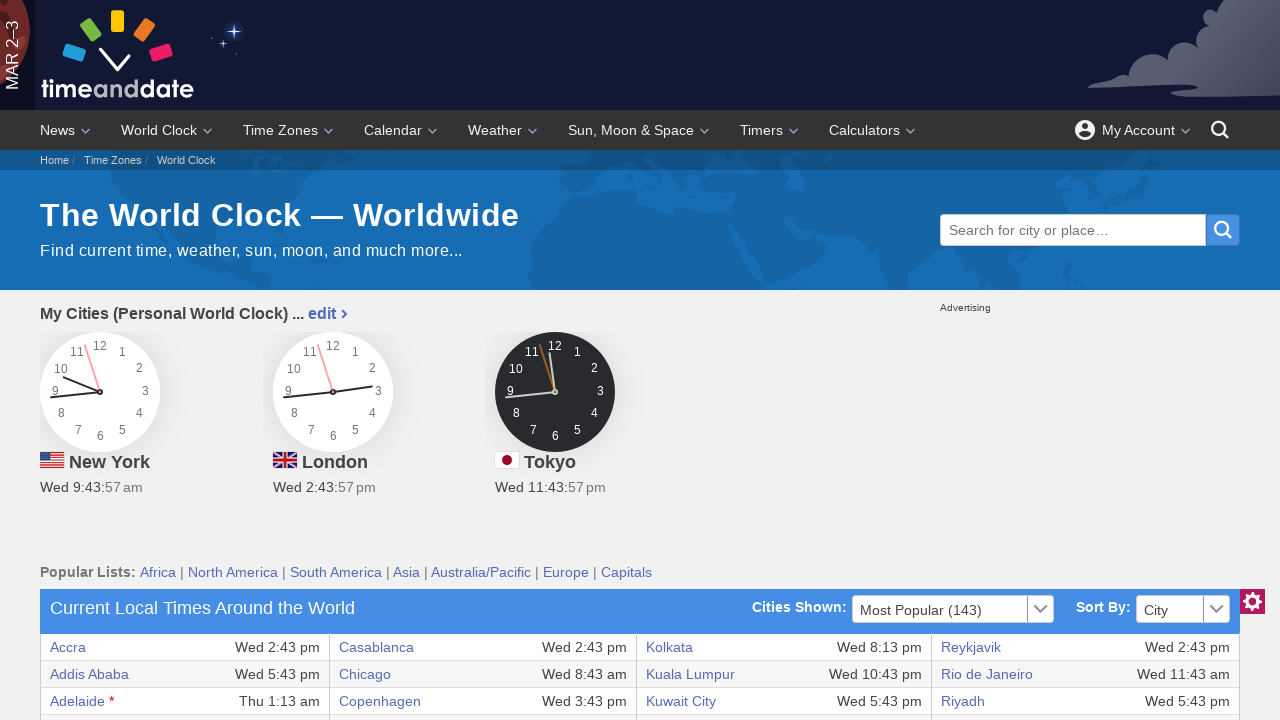

Captured city name: Caracas
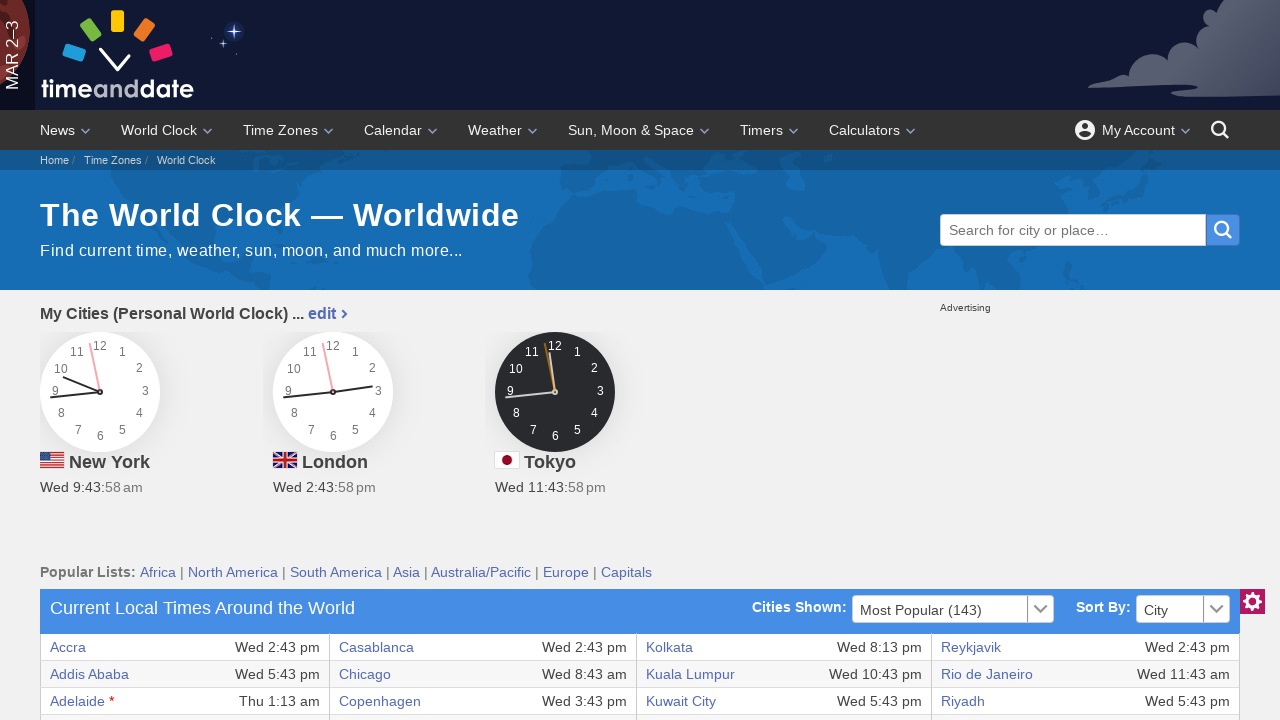

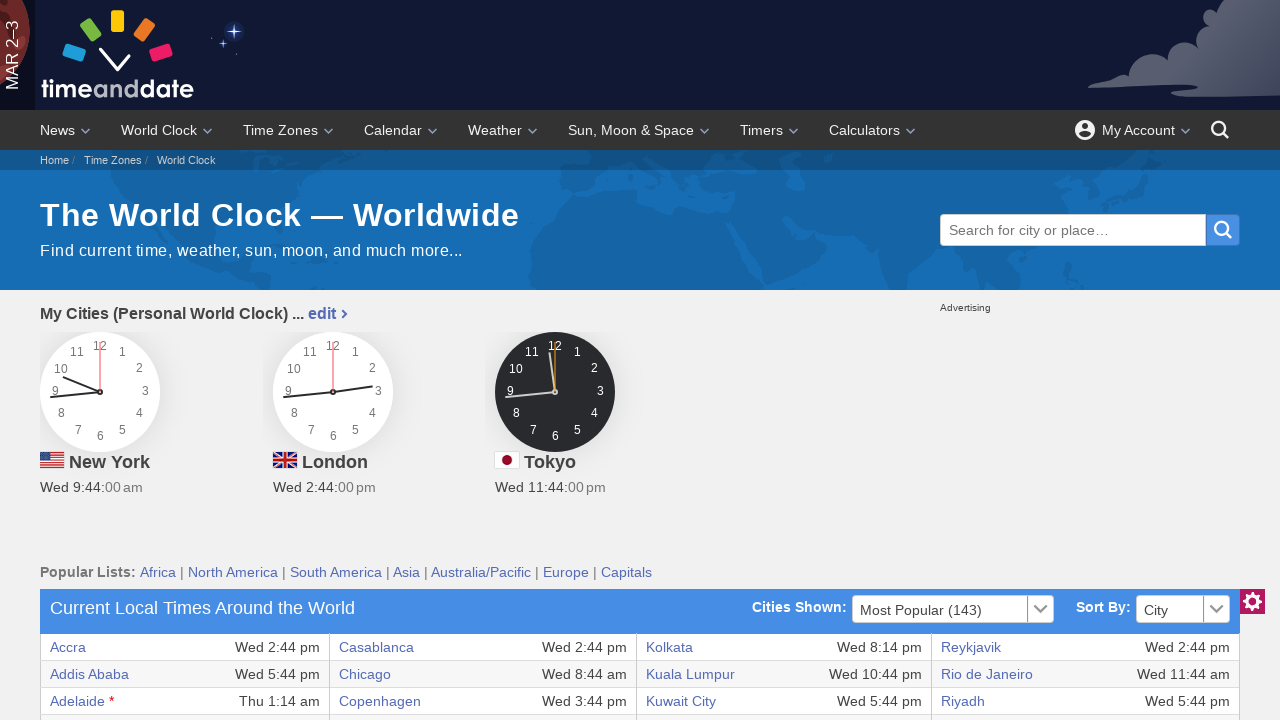